Tests a To-Do application by adding 5 new items to the list, then marking all 10 items (5 existing + 5 new) as completed while verifying the remaining items count updates correctly.

Starting URL: https://lambdatest.github.io/sample-todo-app/

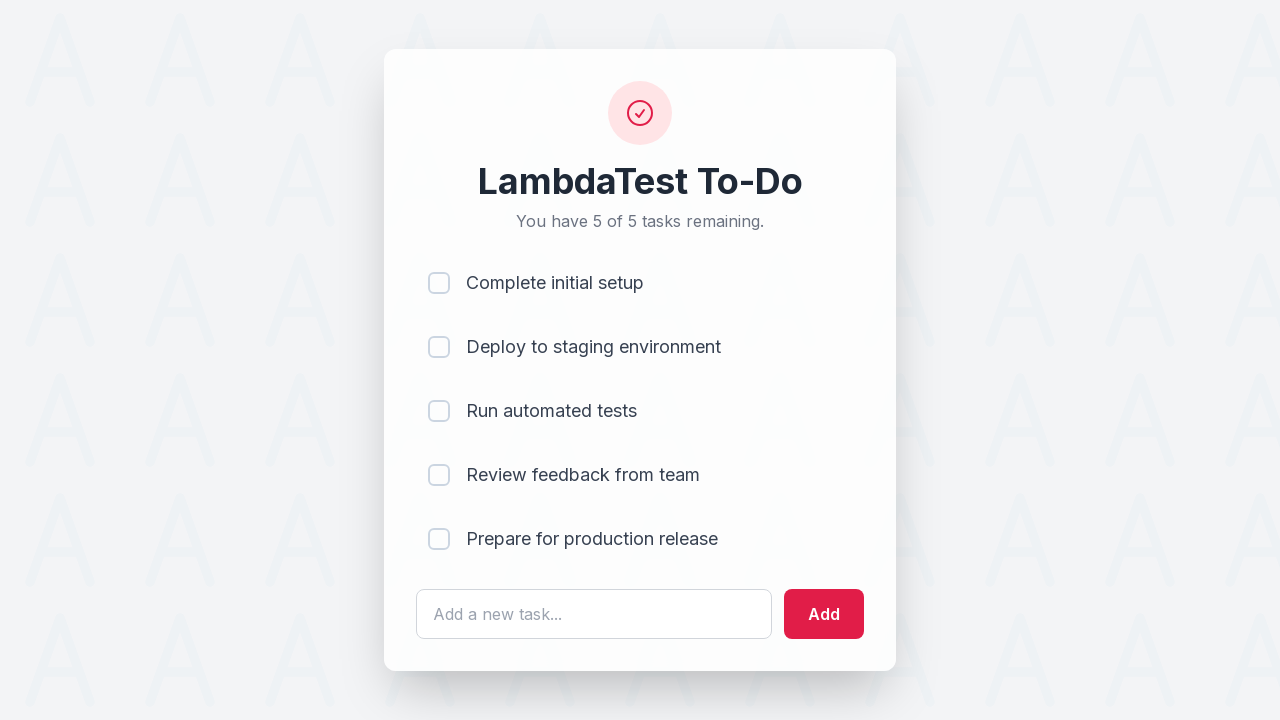

Waited for todo input field to load
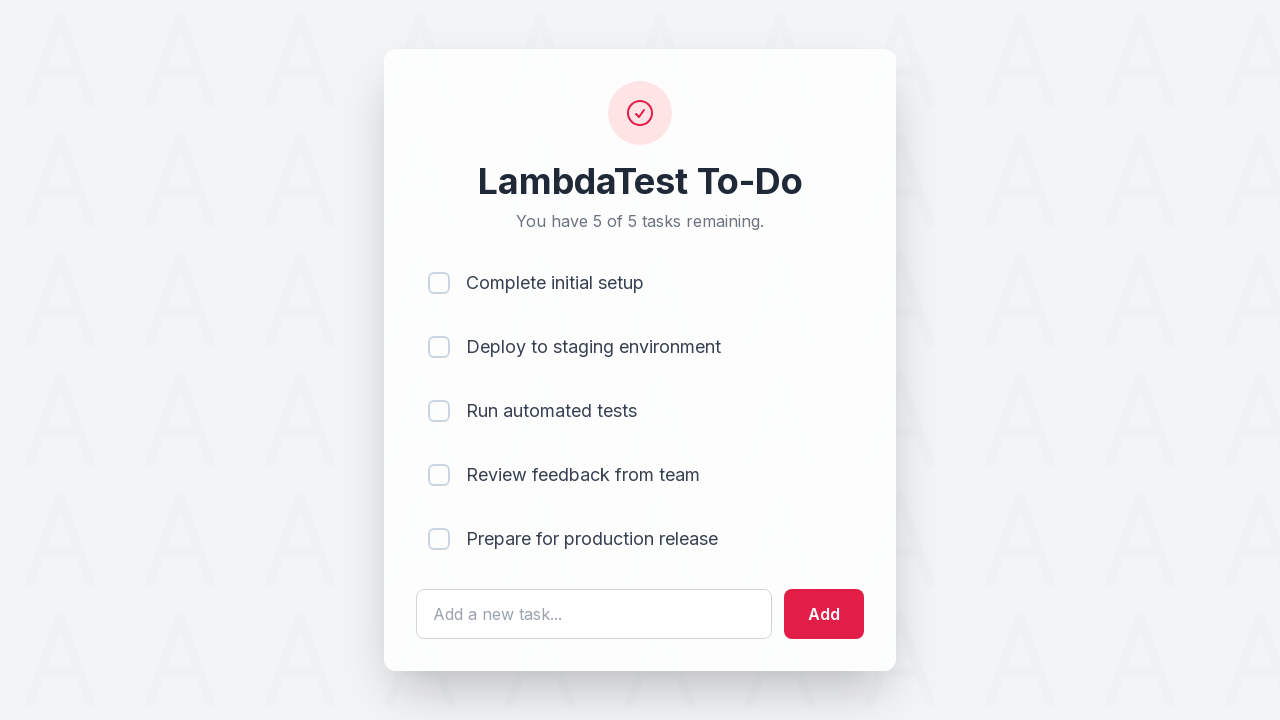

Clicked todo input field for item 1 at (594, 614) on #sampletodotext
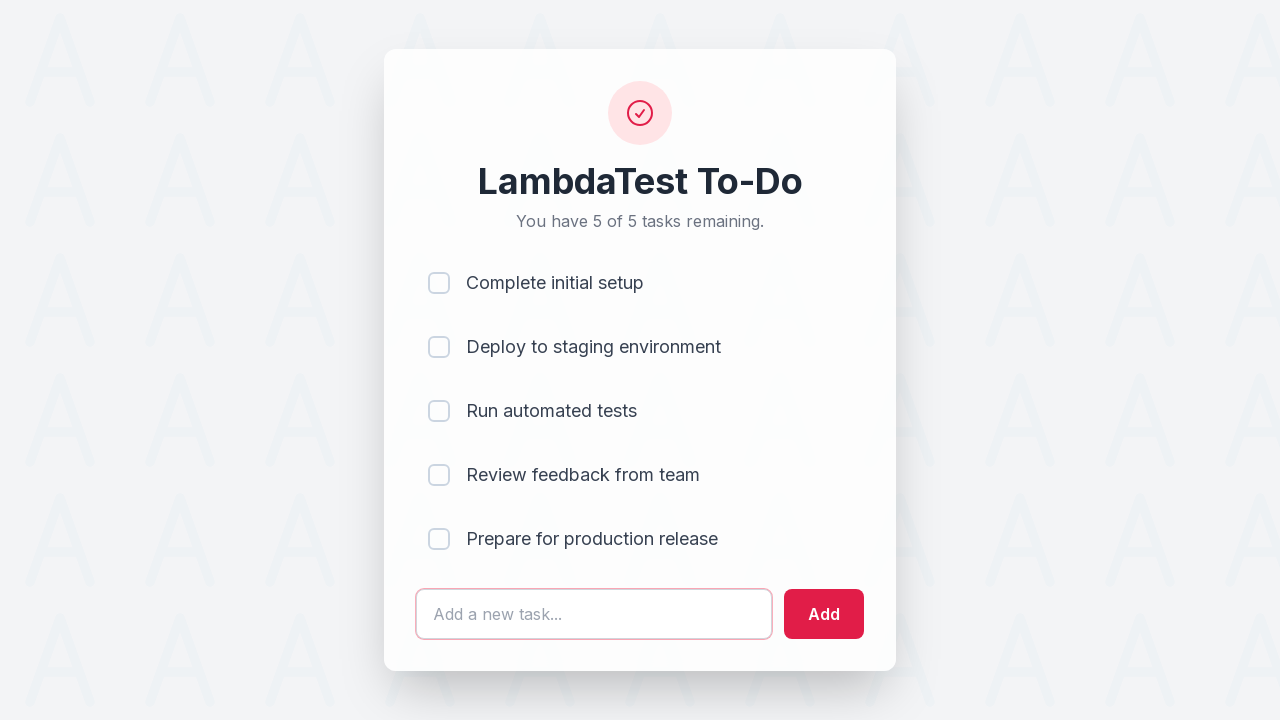

Filled input with 'Adding a new item 1' on #sampletodotext
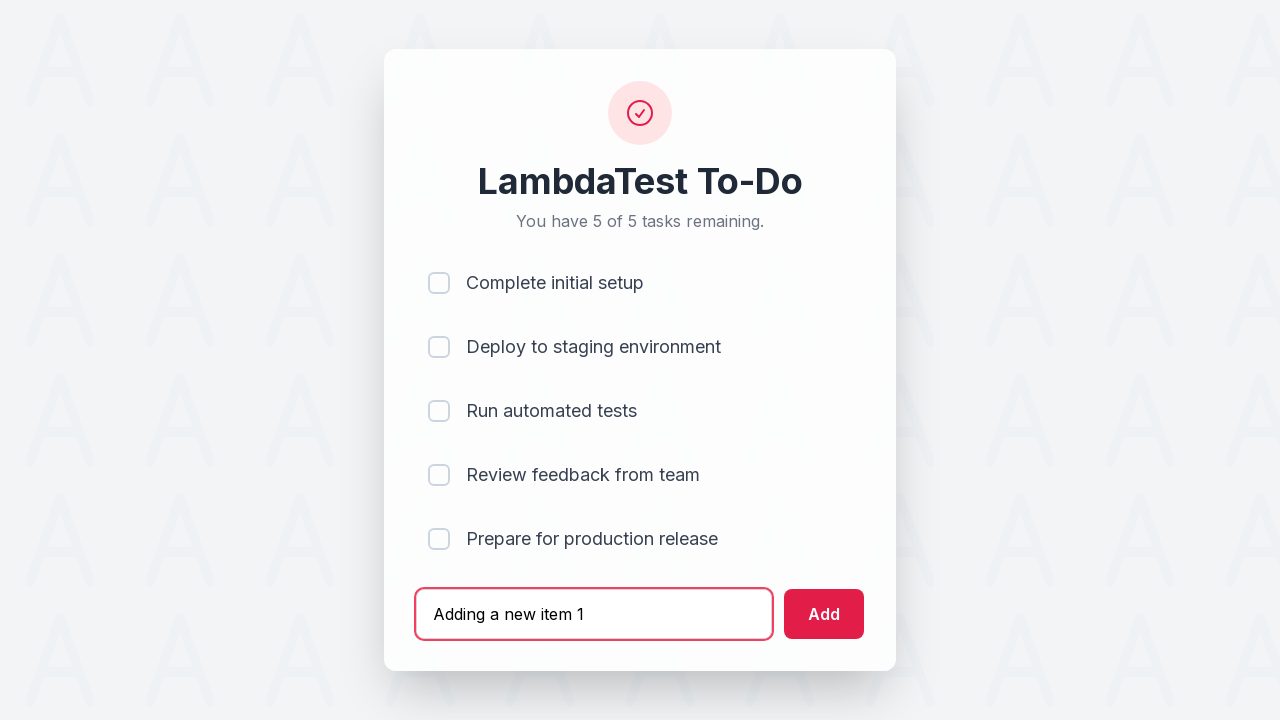

Pressed Enter to add new item 1 on #sampletodotext
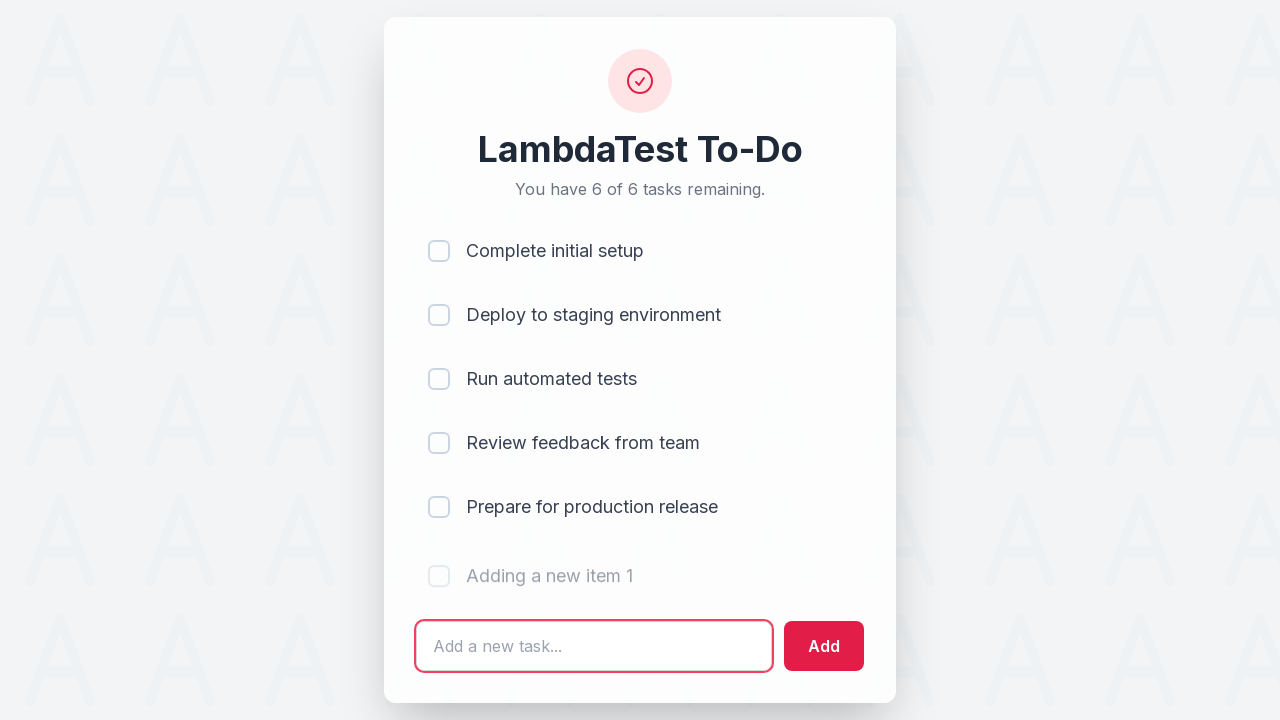

Waited 500ms for item 1 to be added
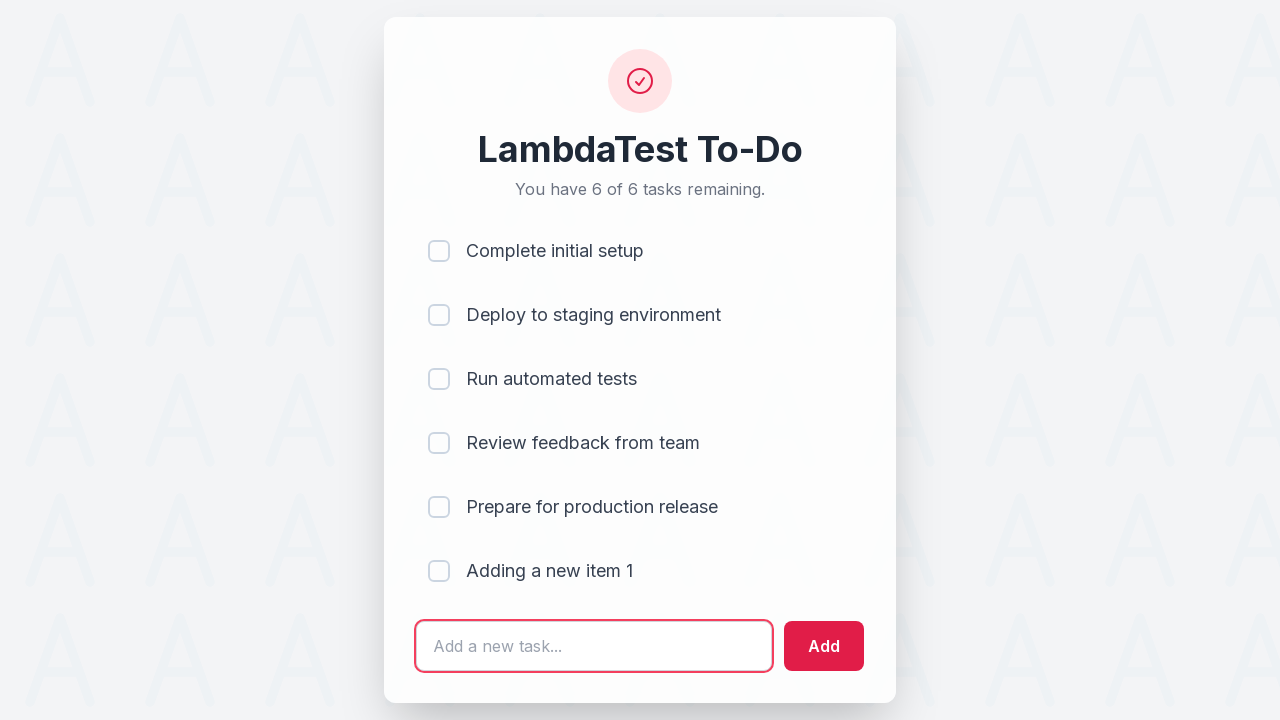

Clicked todo input field for item 2 at (594, 646) on #sampletodotext
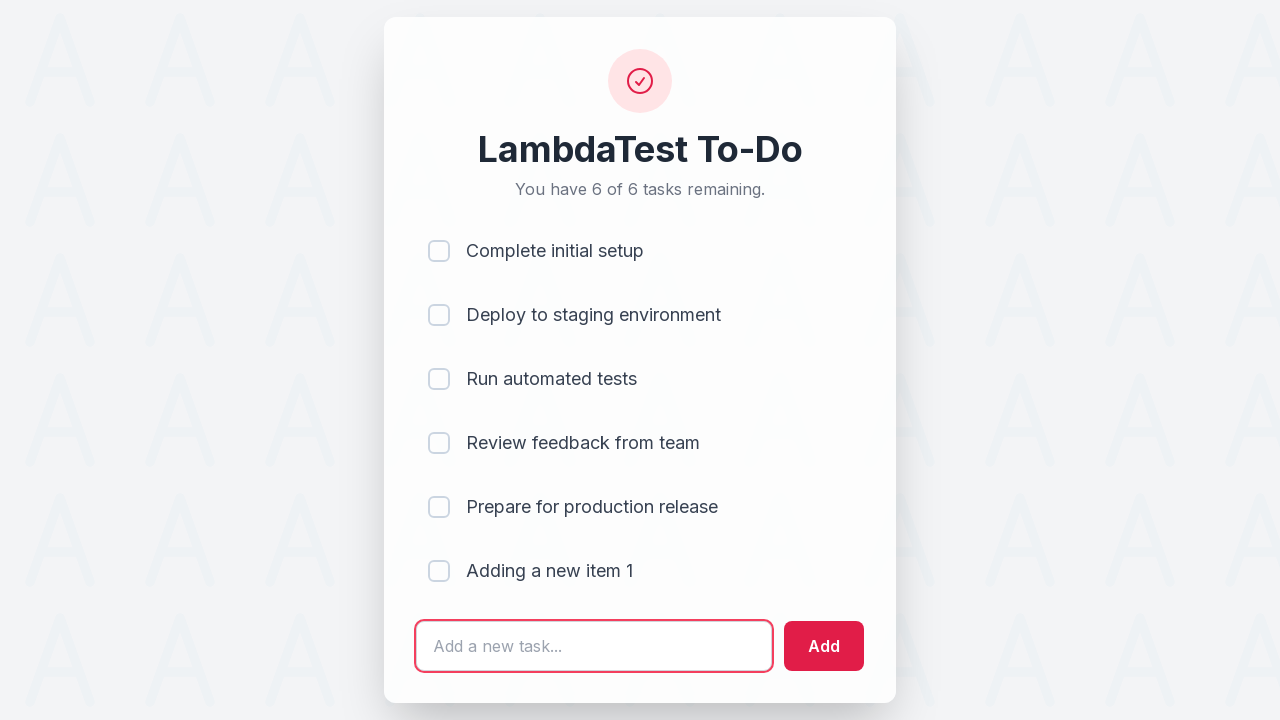

Filled input with 'Adding a new item 2' on #sampletodotext
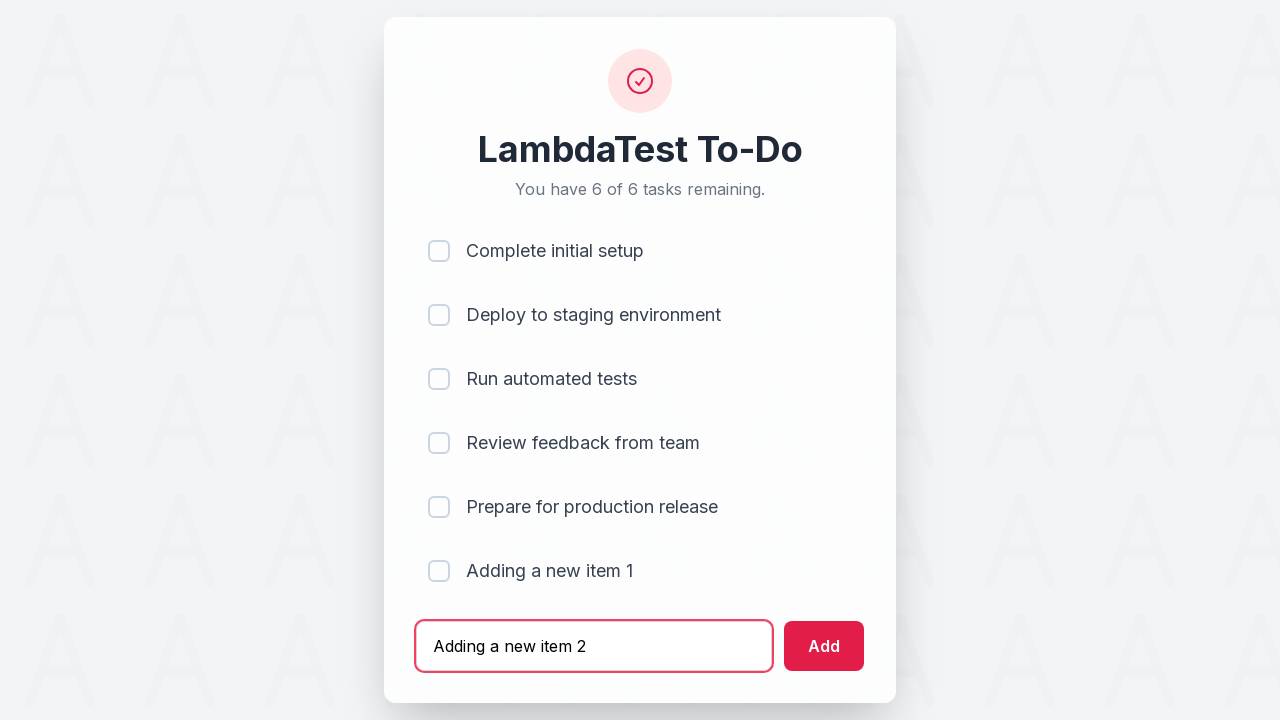

Pressed Enter to add new item 2 on #sampletodotext
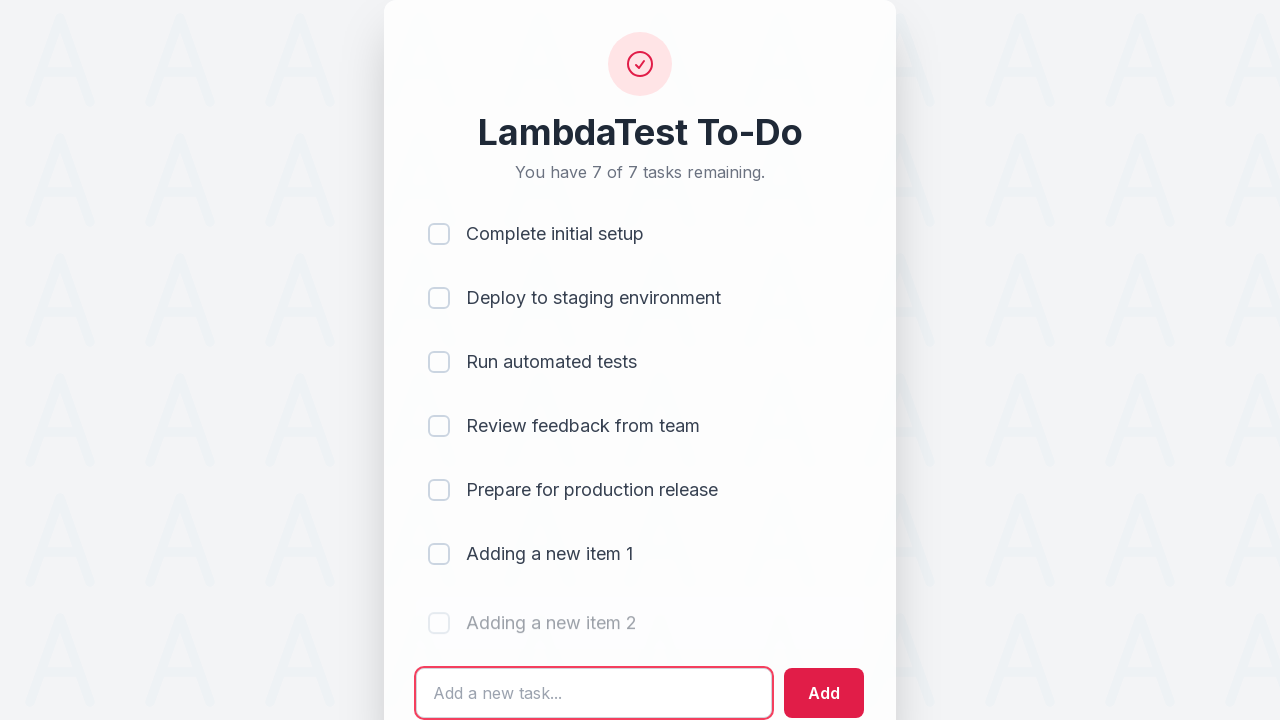

Waited 500ms for item 2 to be added
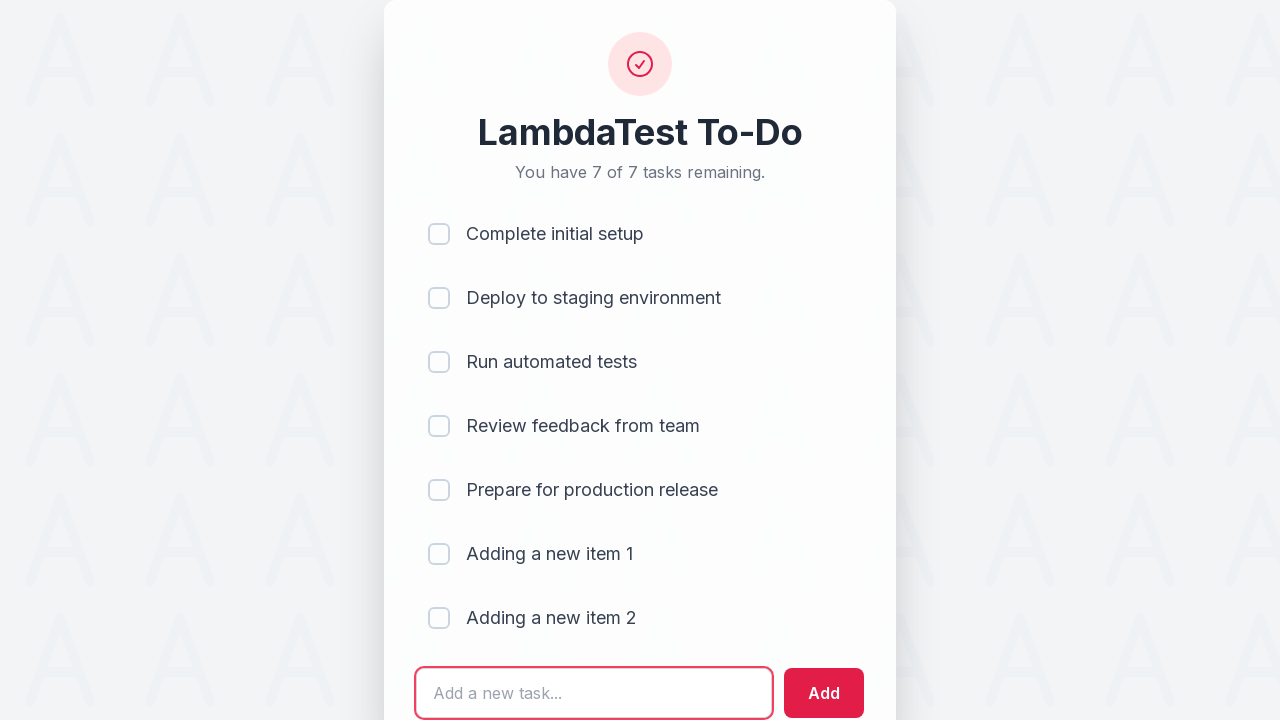

Clicked todo input field for item 3 at (594, 693) on #sampletodotext
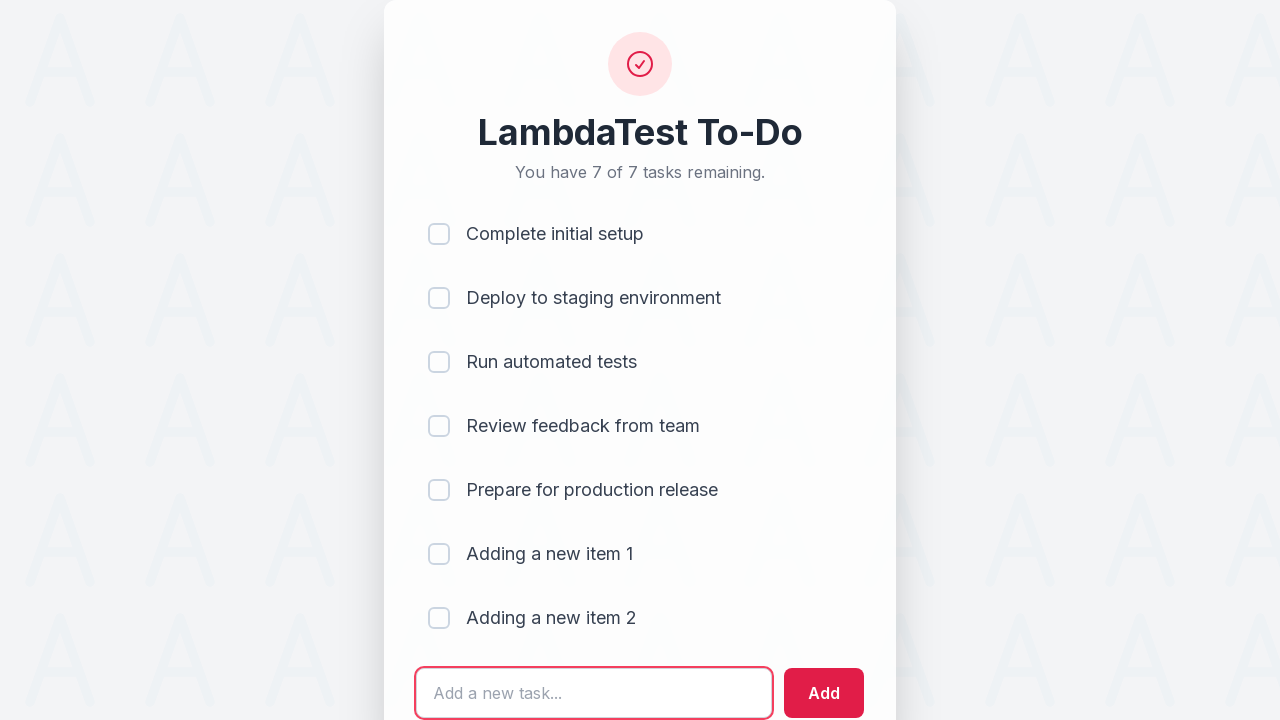

Filled input with 'Adding a new item 3' on #sampletodotext
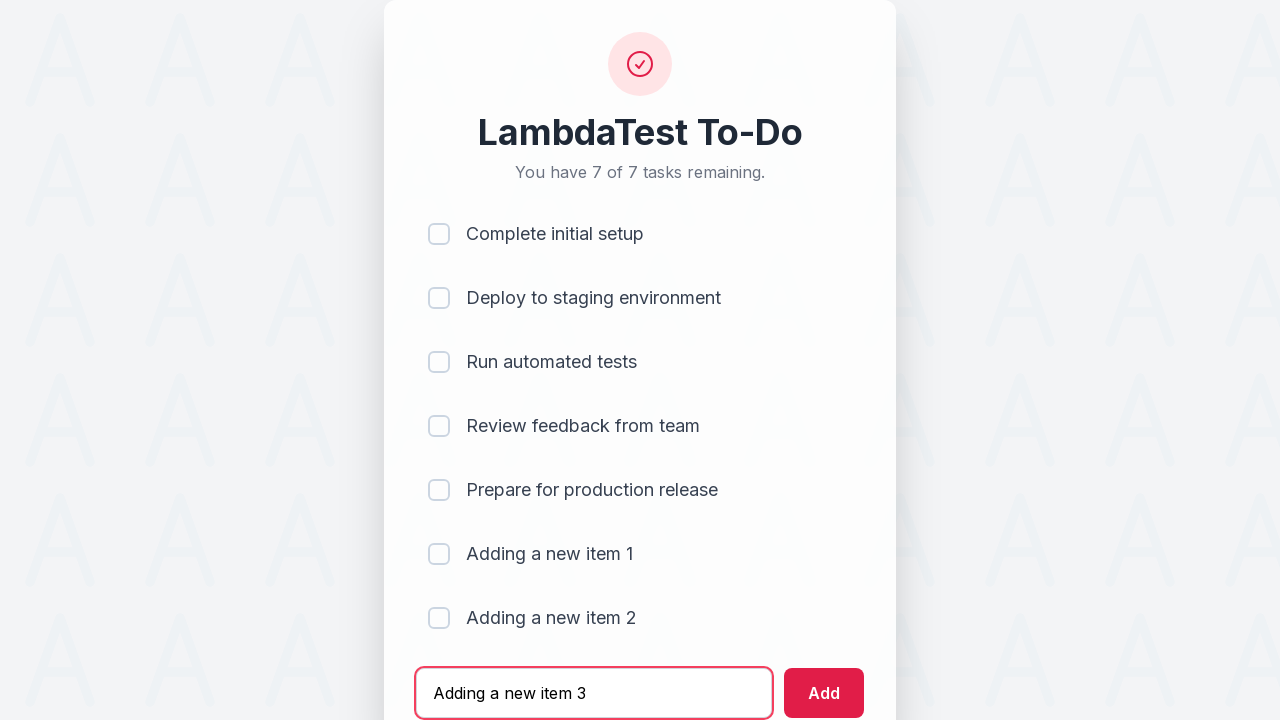

Pressed Enter to add new item 3 on #sampletodotext
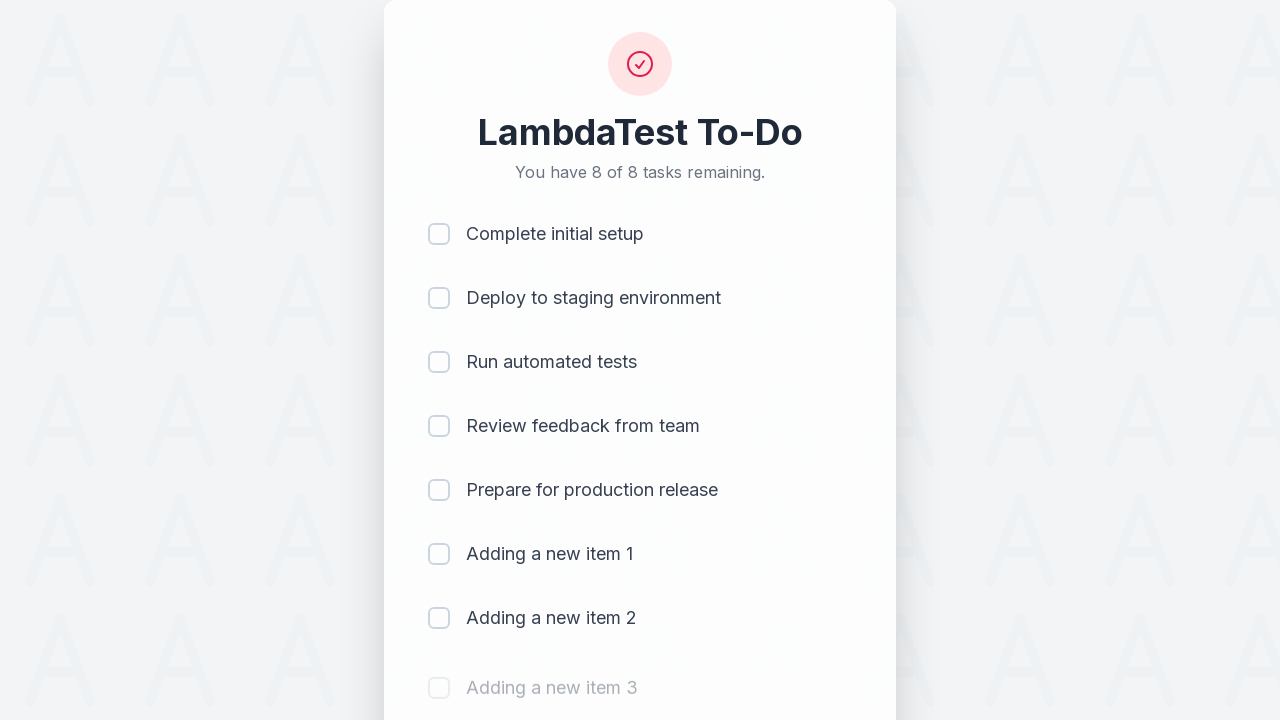

Waited 500ms for item 3 to be added
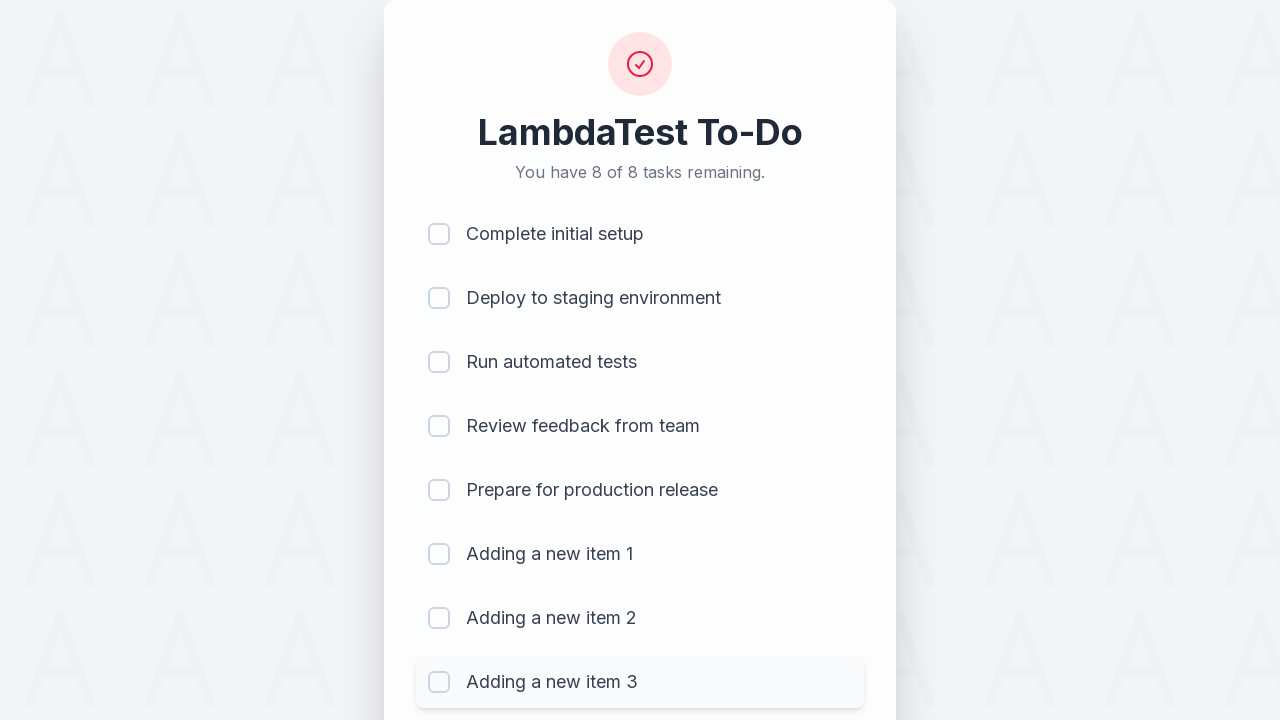

Clicked todo input field for item 4 at (594, 663) on #sampletodotext
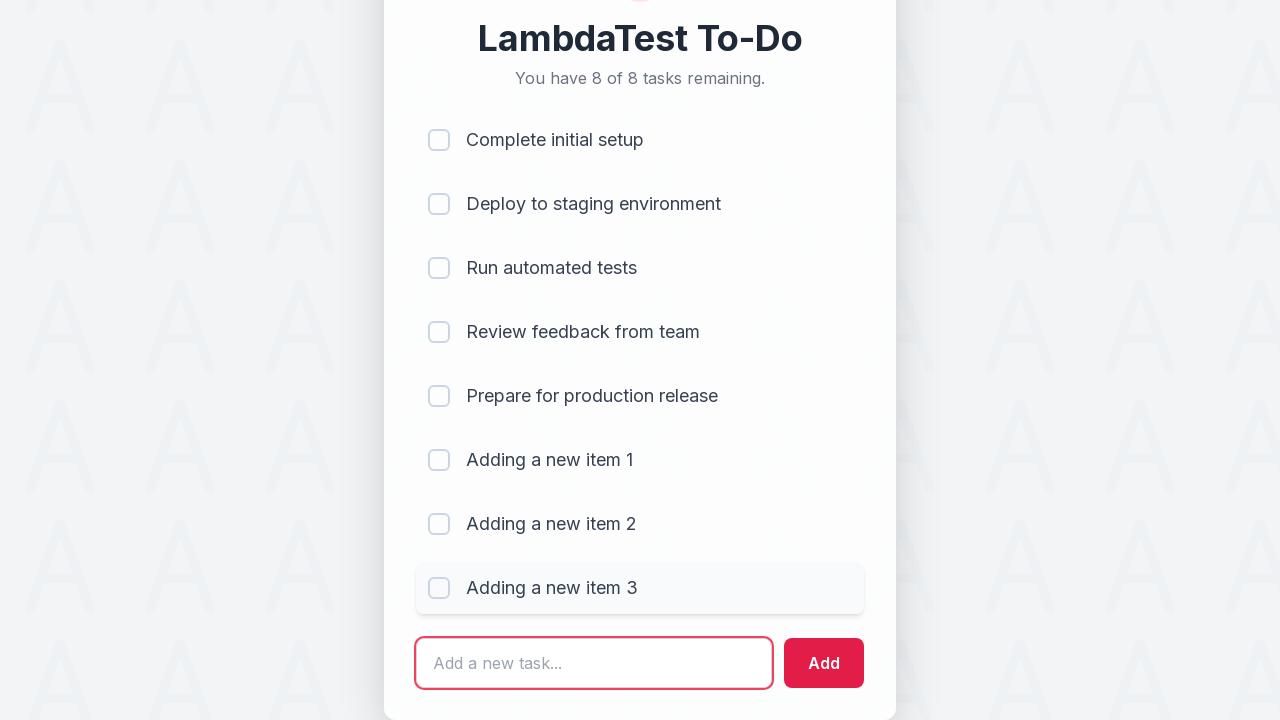

Filled input with 'Adding a new item 4' on #sampletodotext
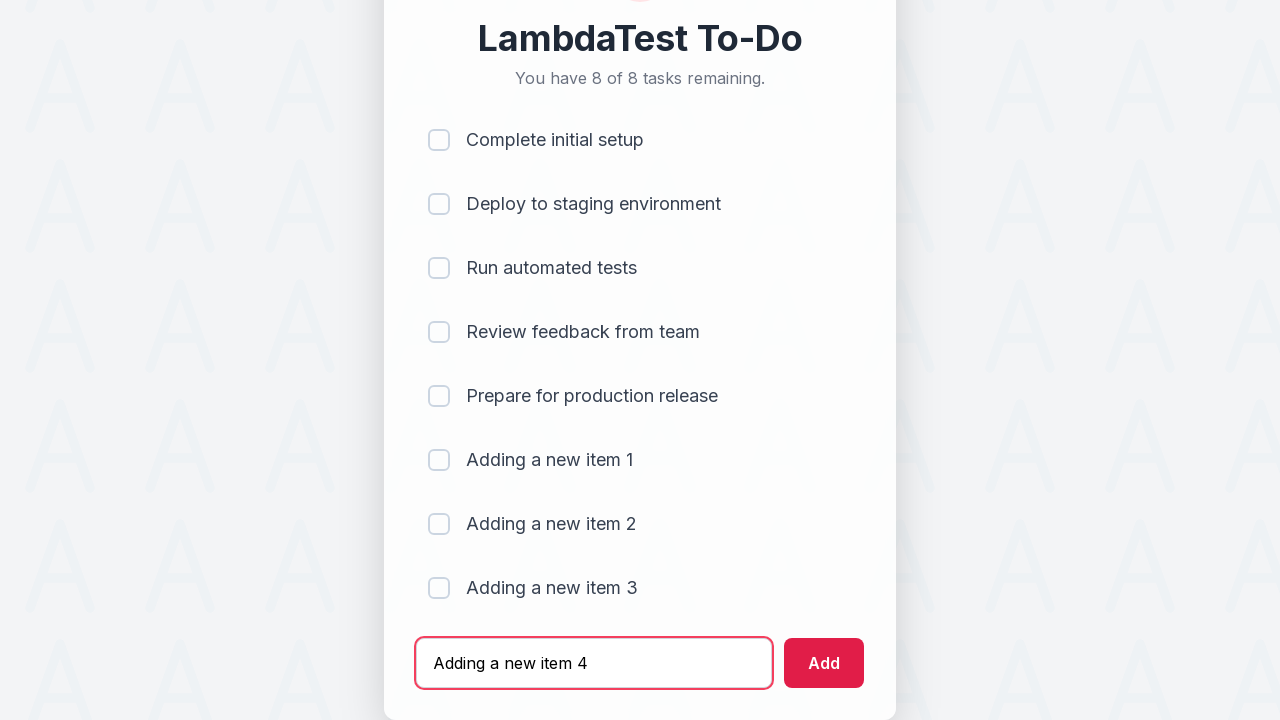

Pressed Enter to add new item 4 on #sampletodotext
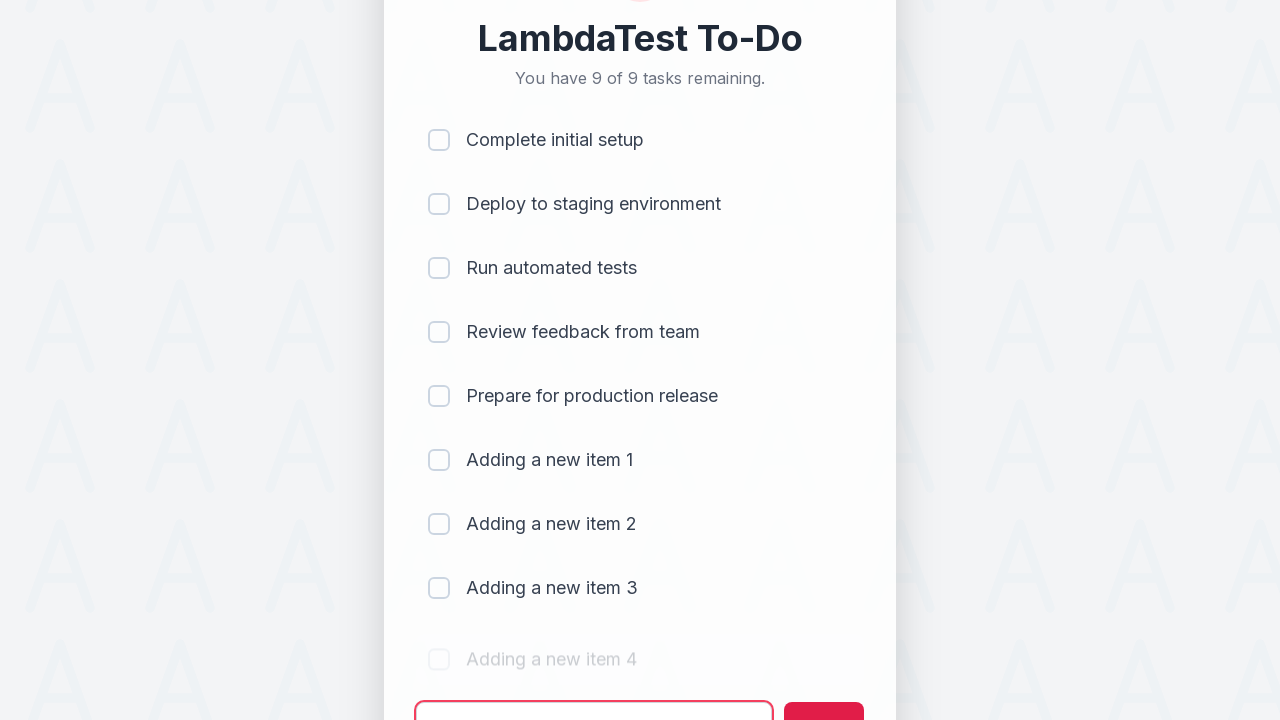

Waited 500ms for item 4 to be added
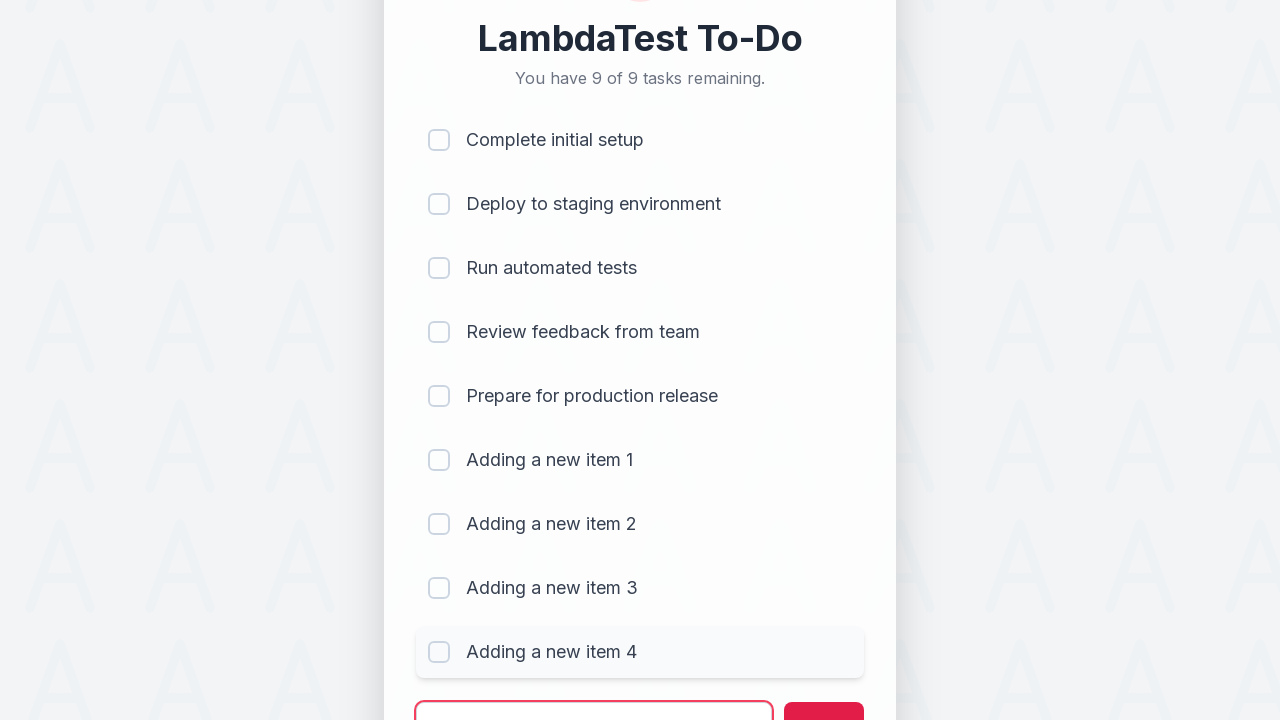

Clicked todo input field for item 5 at (594, 695) on #sampletodotext
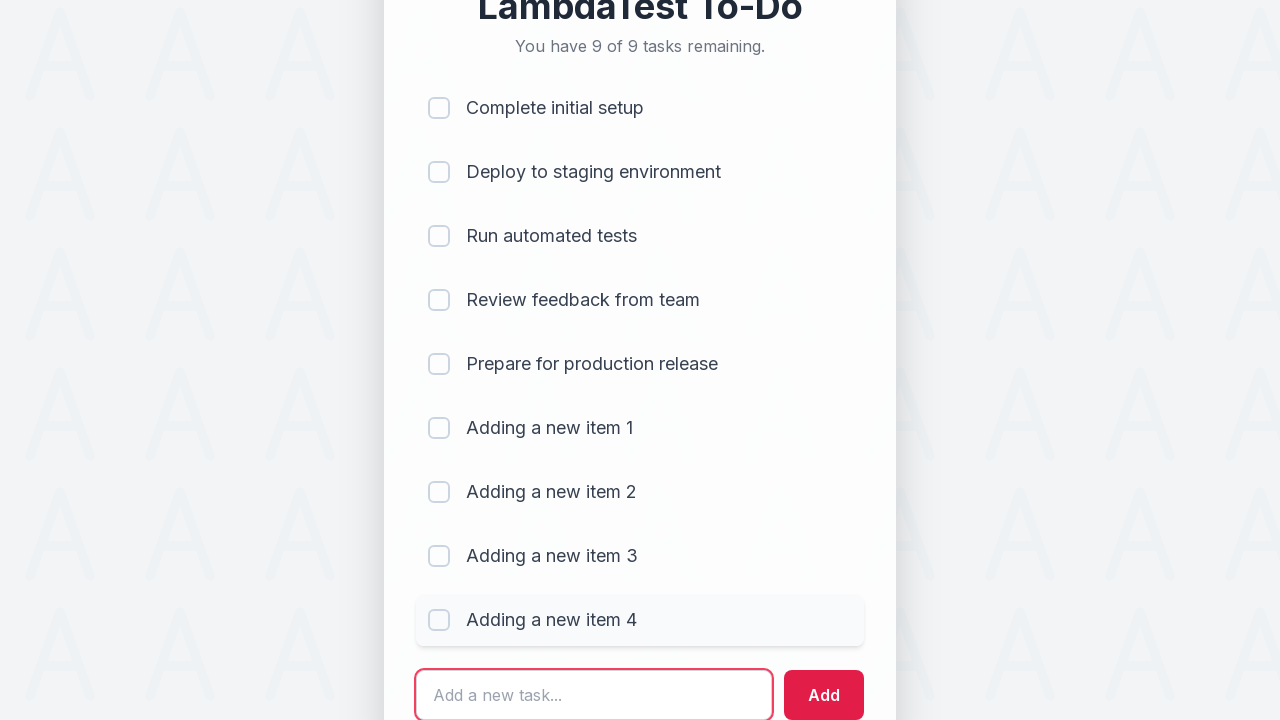

Filled input with 'Adding a new item 5' on #sampletodotext
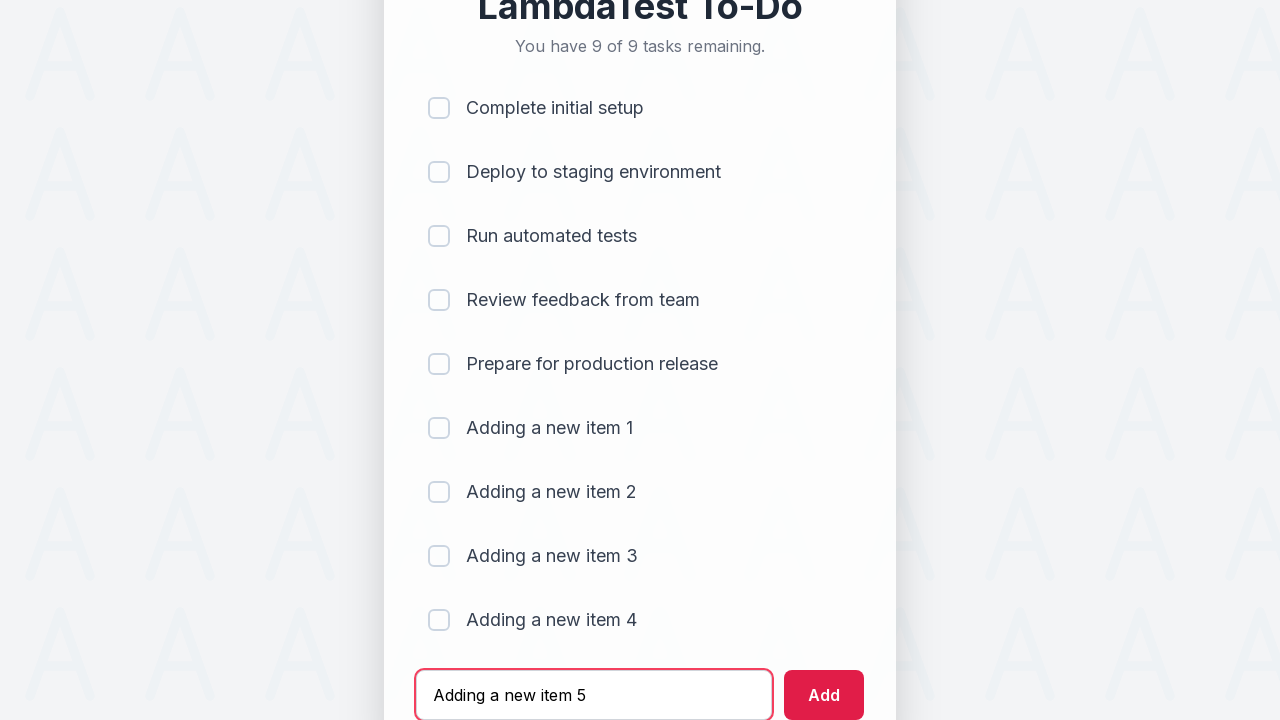

Pressed Enter to add new item 5 on #sampletodotext
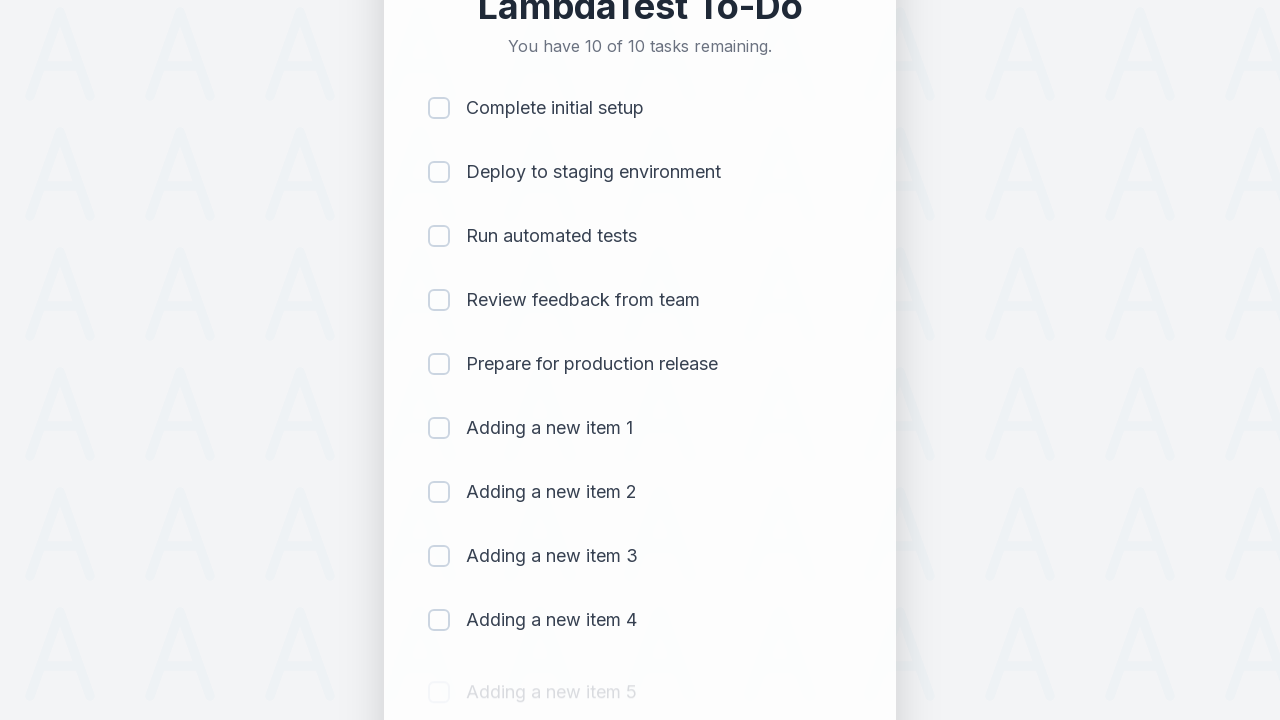

Waited 500ms for item 5 to be added
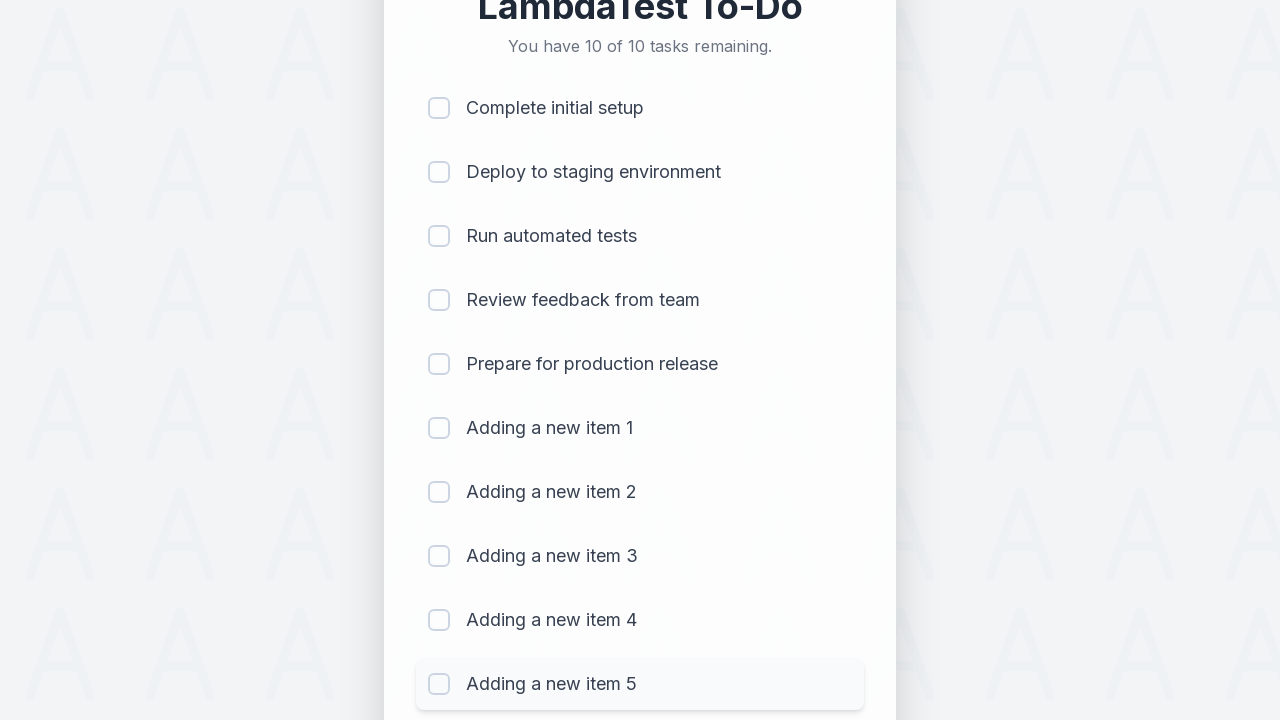

Clicked checkbox for item 1 to mark as completed at (439, 108) on (//input[@type='checkbox'])[1]
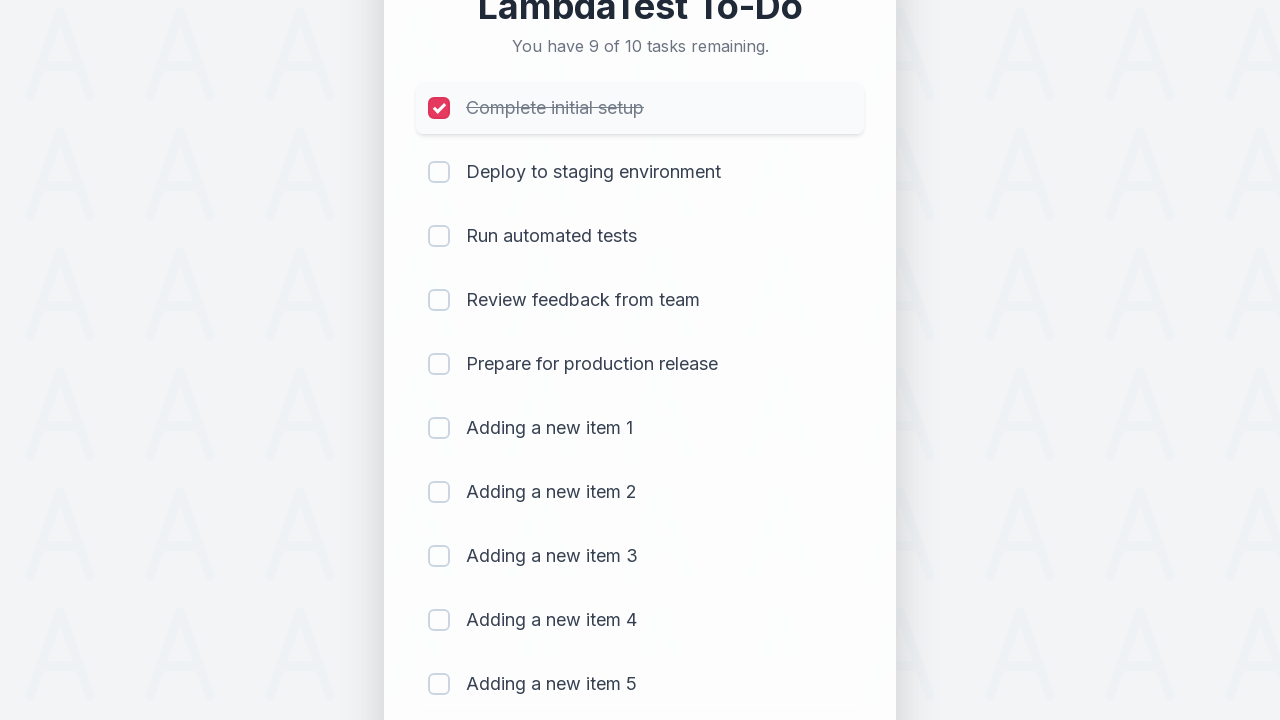

Waited 300ms for item 1 completion to register
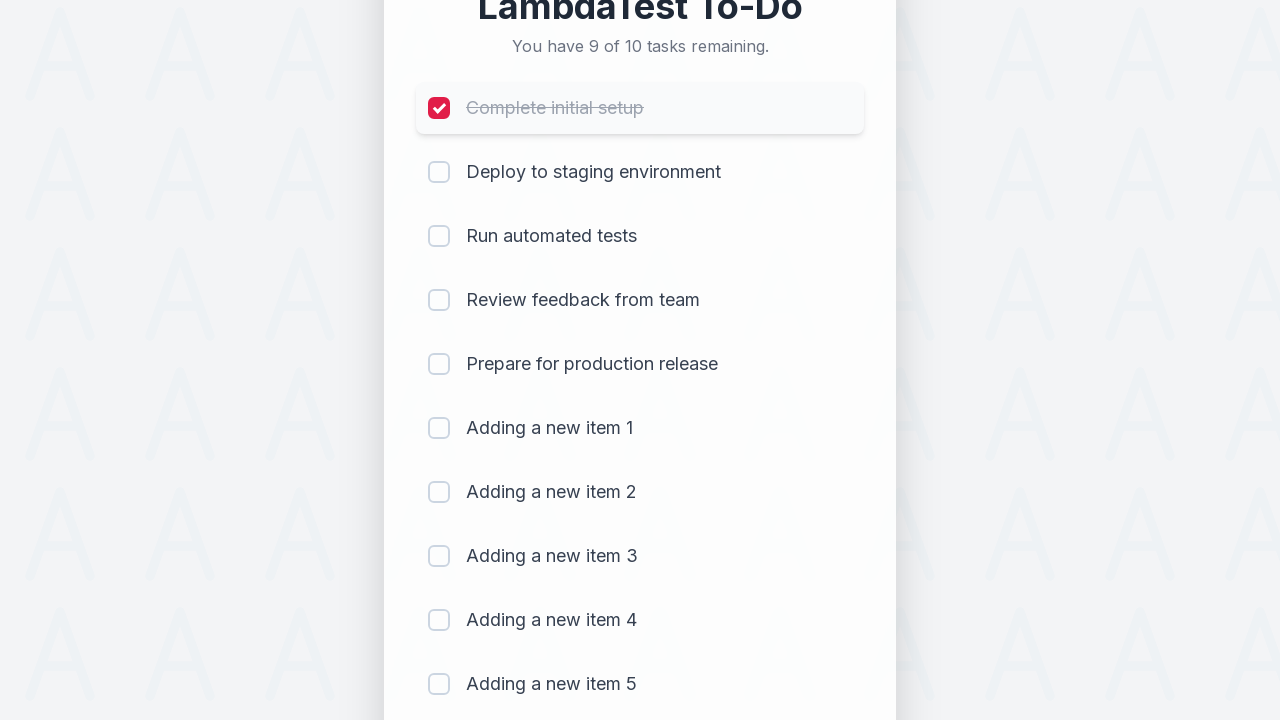

Clicked checkbox for item 2 to mark as completed at (439, 172) on (//input[@type='checkbox'])[2]
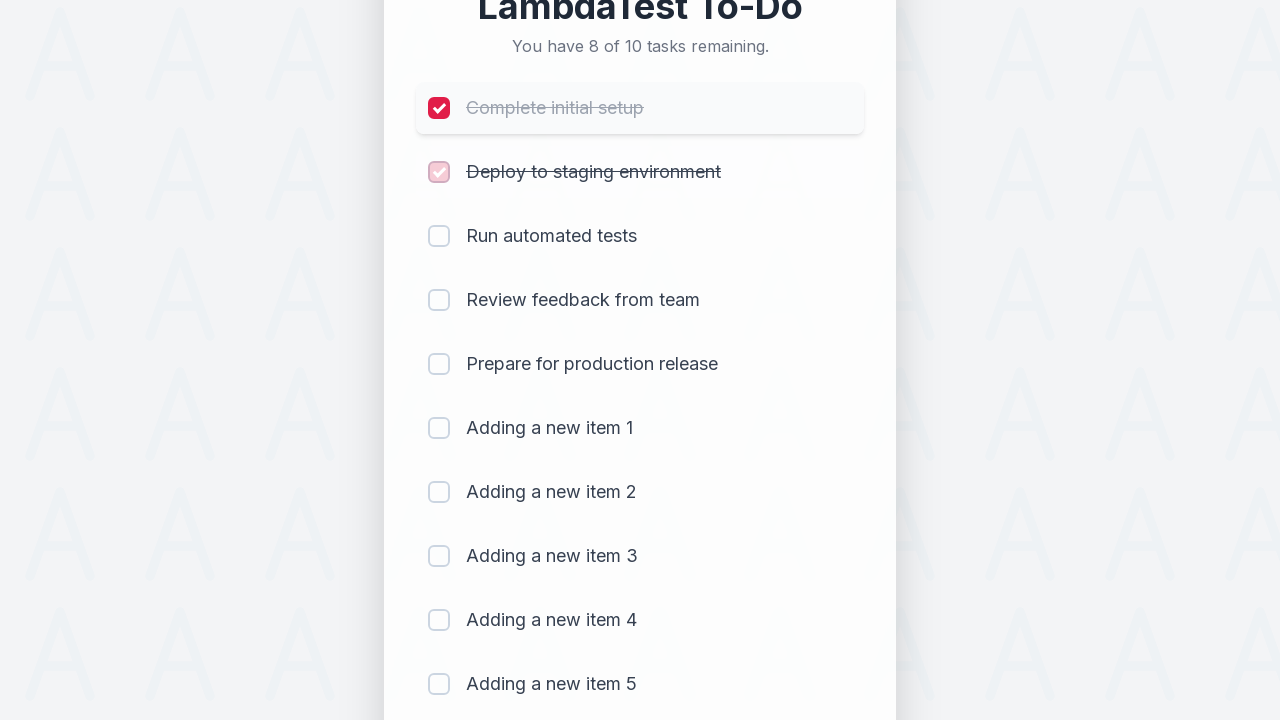

Waited 300ms for item 2 completion to register
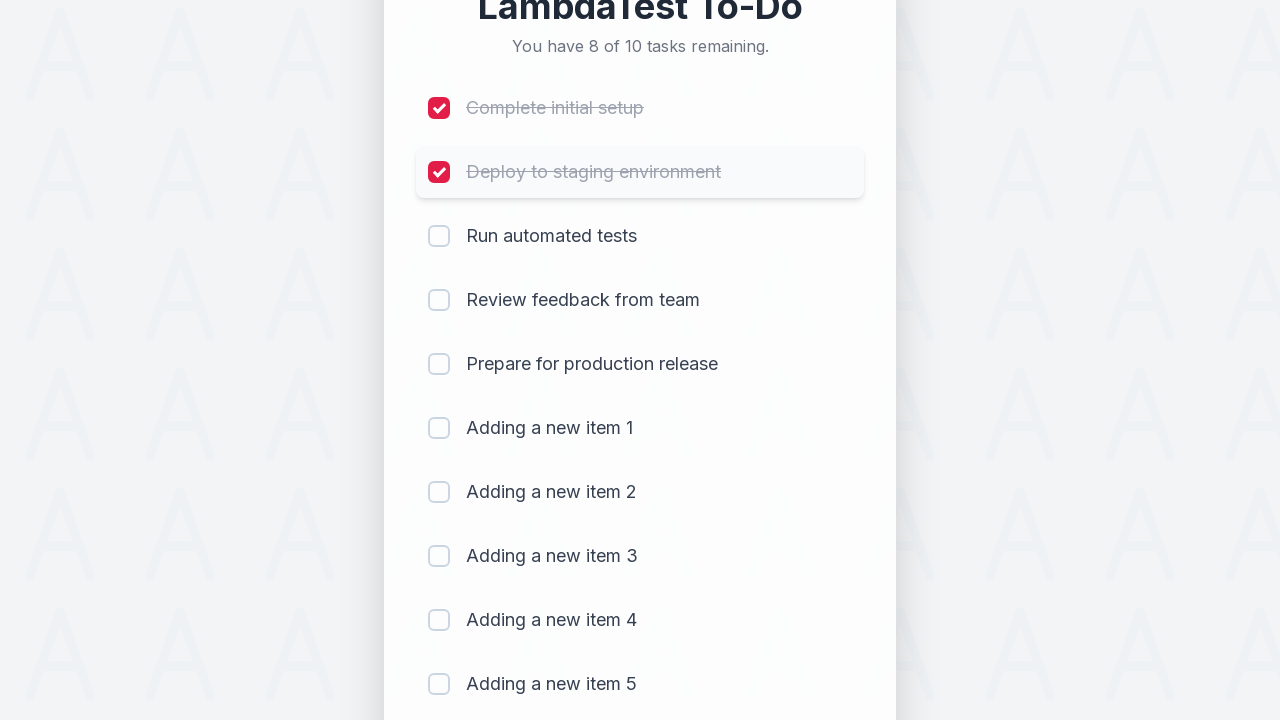

Clicked checkbox for item 3 to mark as completed at (439, 236) on (//input[@type='checkbox'])[3]
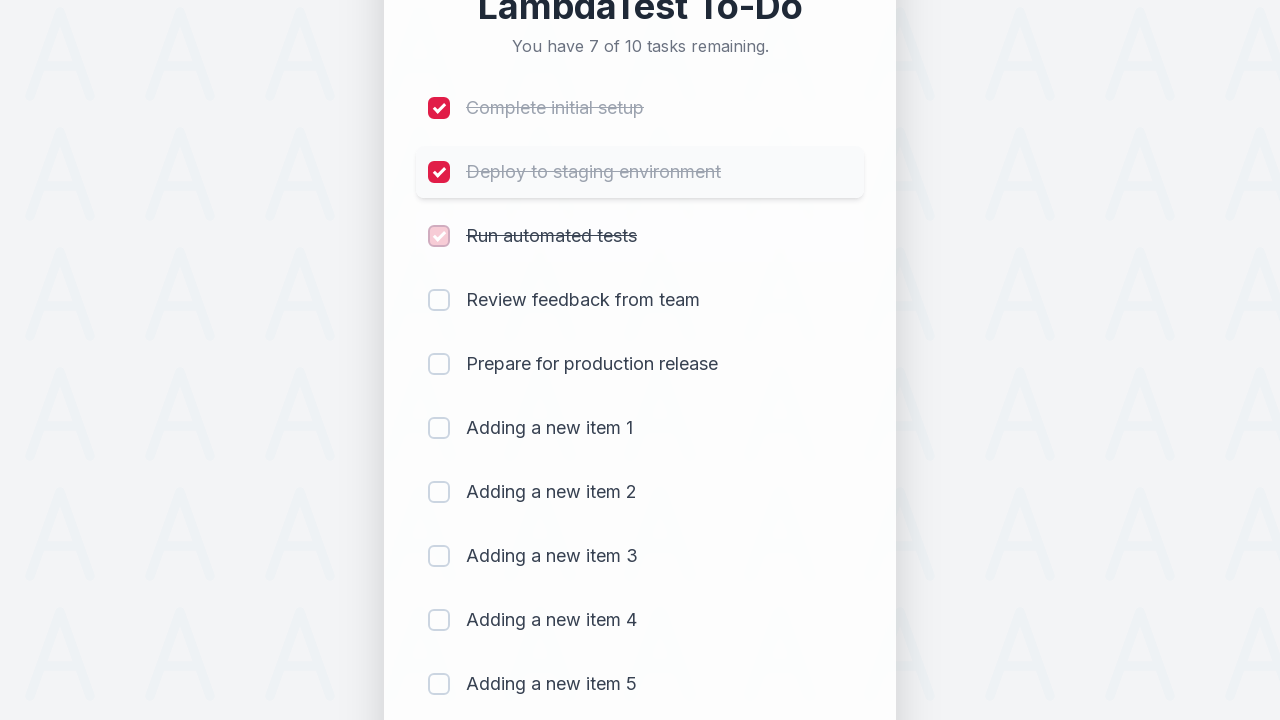

Waited 300ms for item 3 completion to register
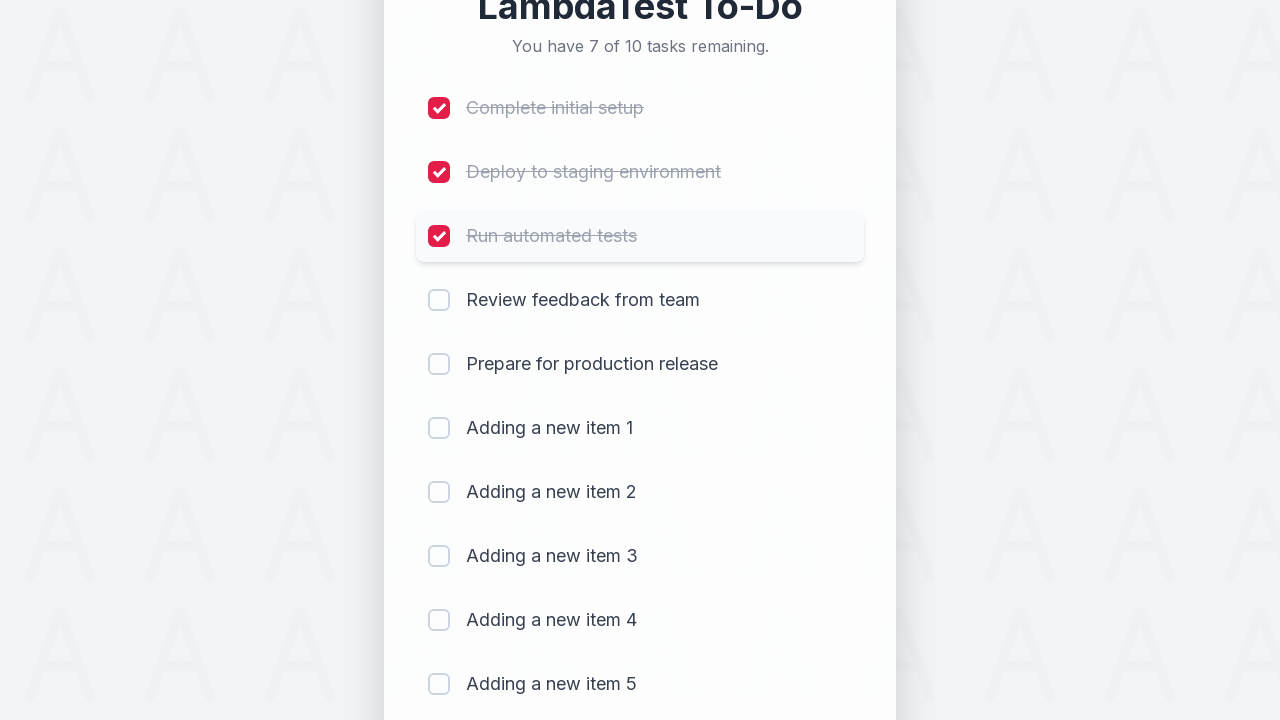

Clicked checkbox for item 4 to mark as completed at (439, 300) on (//input[@type='checkbox'])[4]
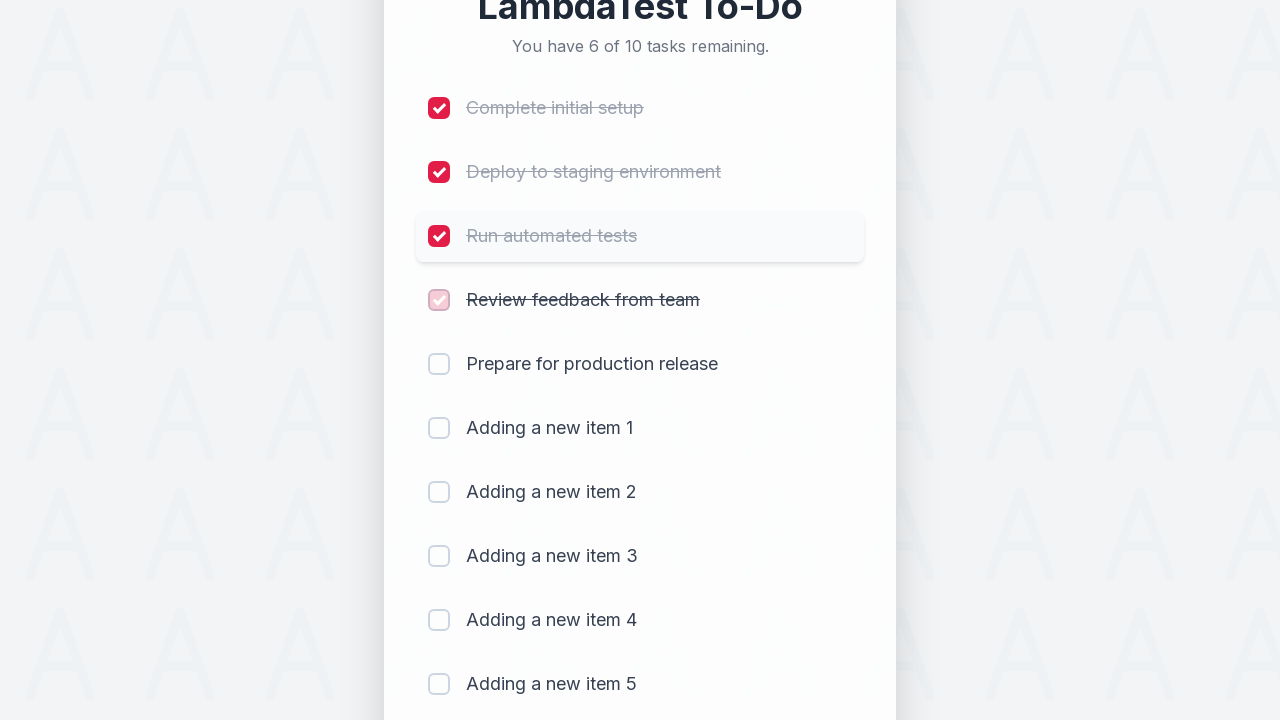

Waited 300ms for item 4 completion to register
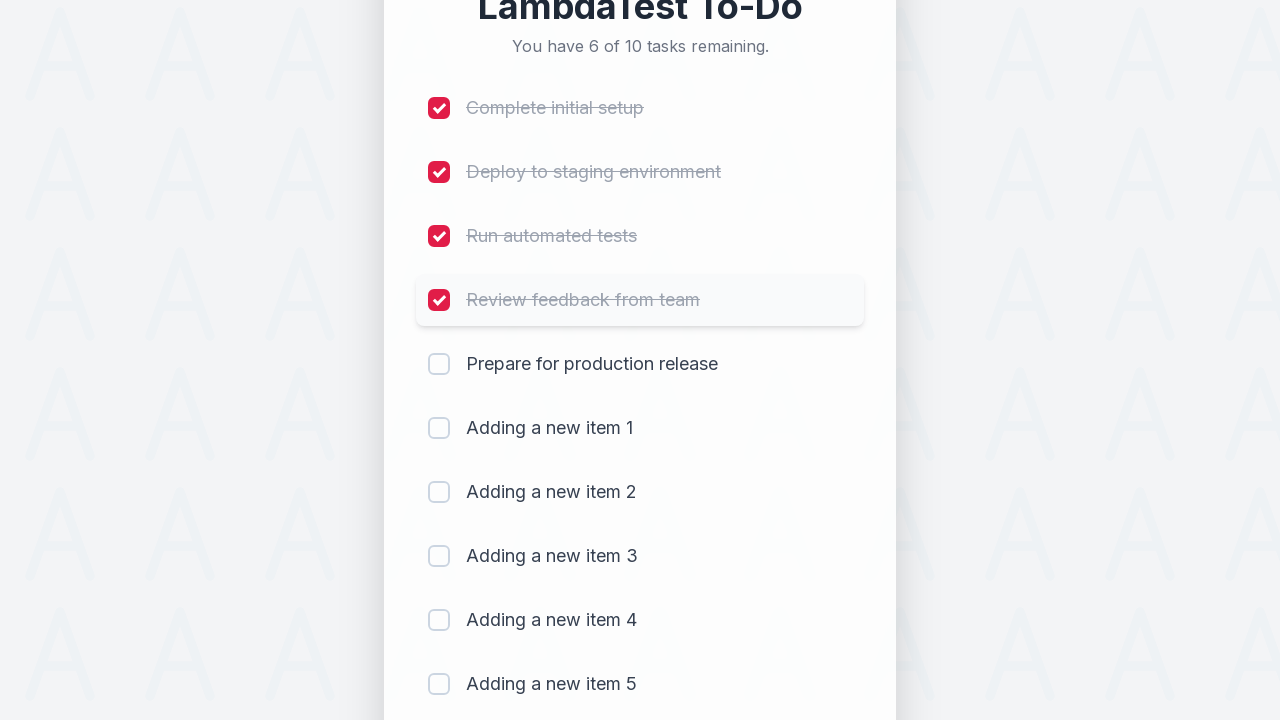

Clicked checkbox for item 5 to mark as completed at (439, 364) on (//input[@type='checkbox'])[5]
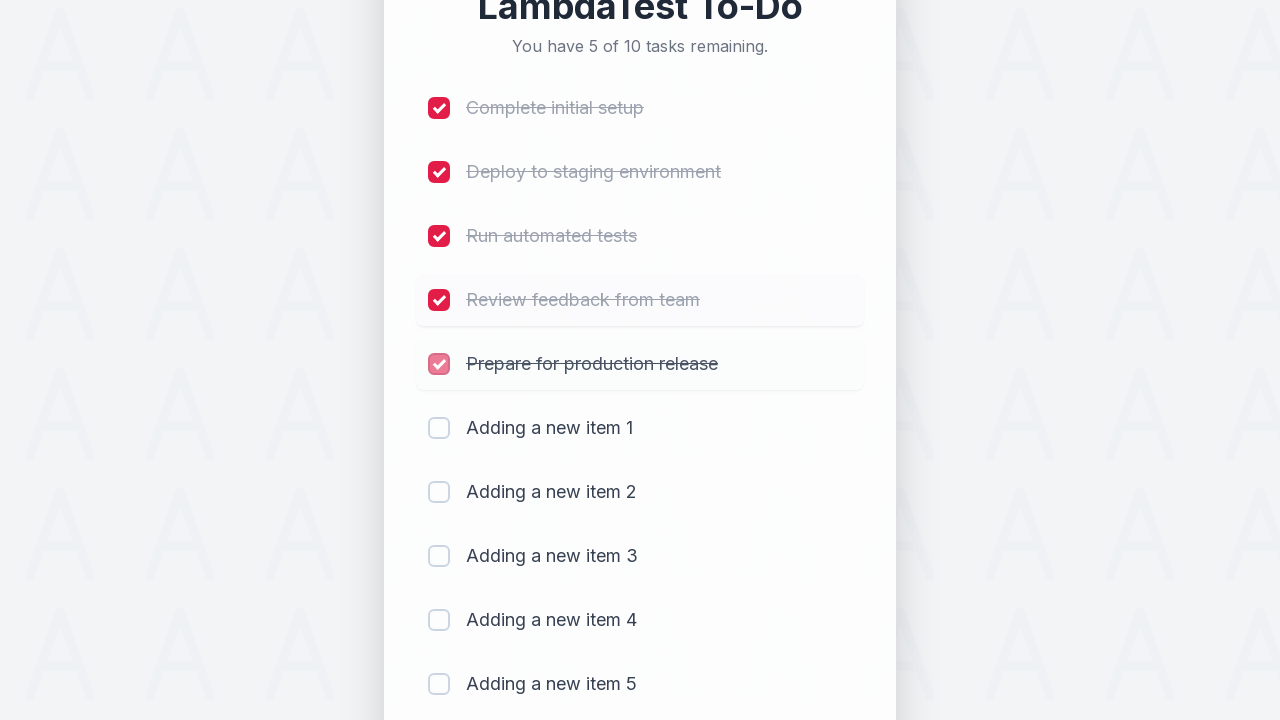

Waited 300ms for item 5 completion to register
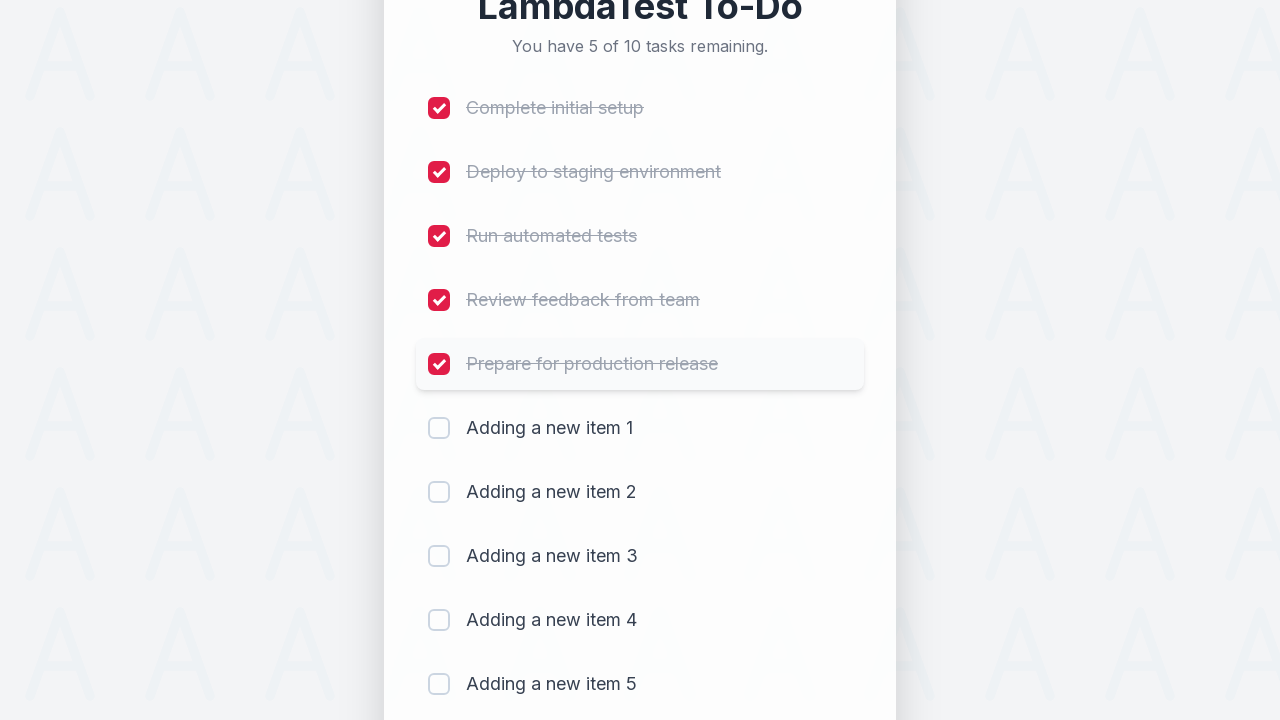

Clicked checkbox for item 6 to mark as completed at (439, 428) on (//input[@type='checkbox'])[6]
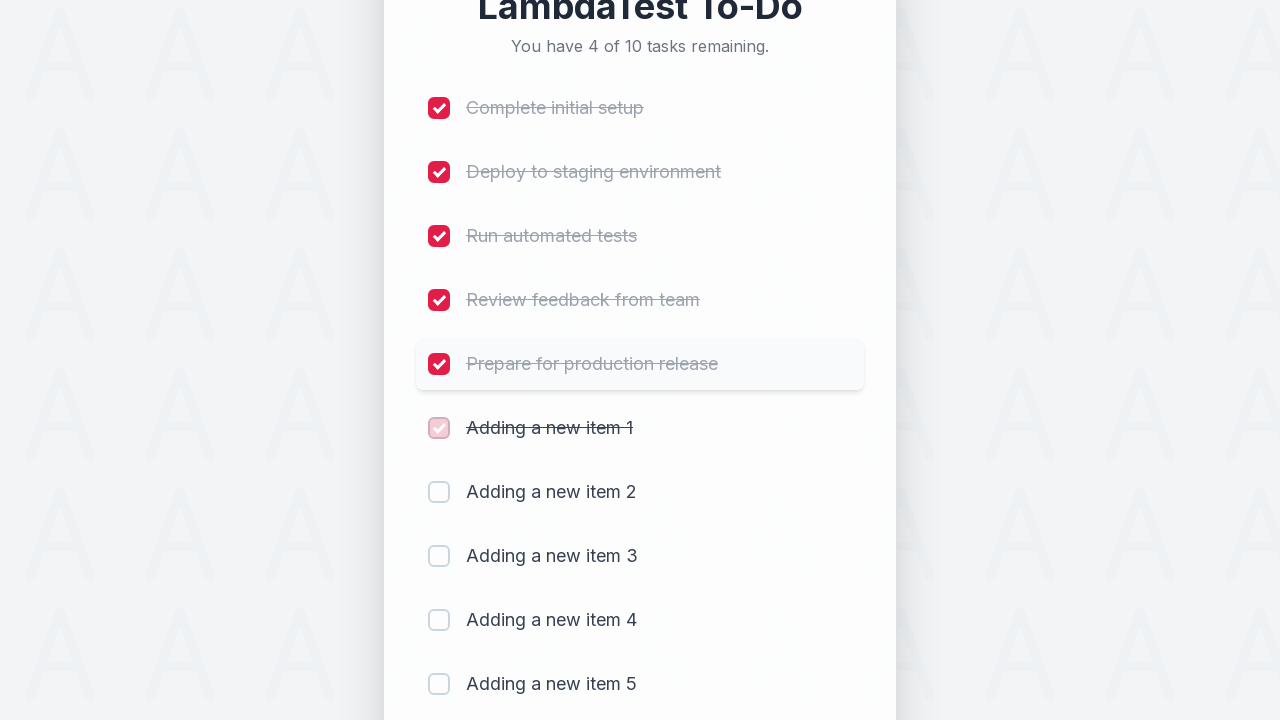

Waited 300ms for item 6 completion to register
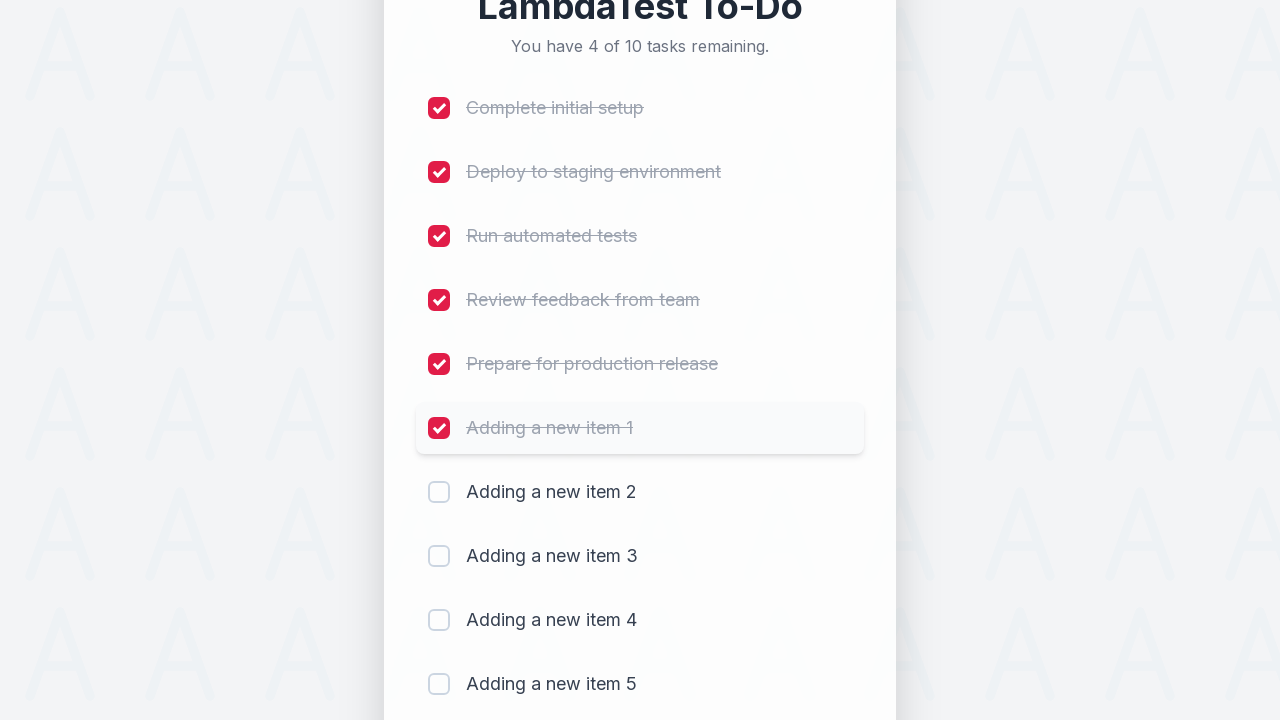

Clicked checkbox for item 7 to mark as completed at (439, 492) on (//input[@type='checkbox'])[7]
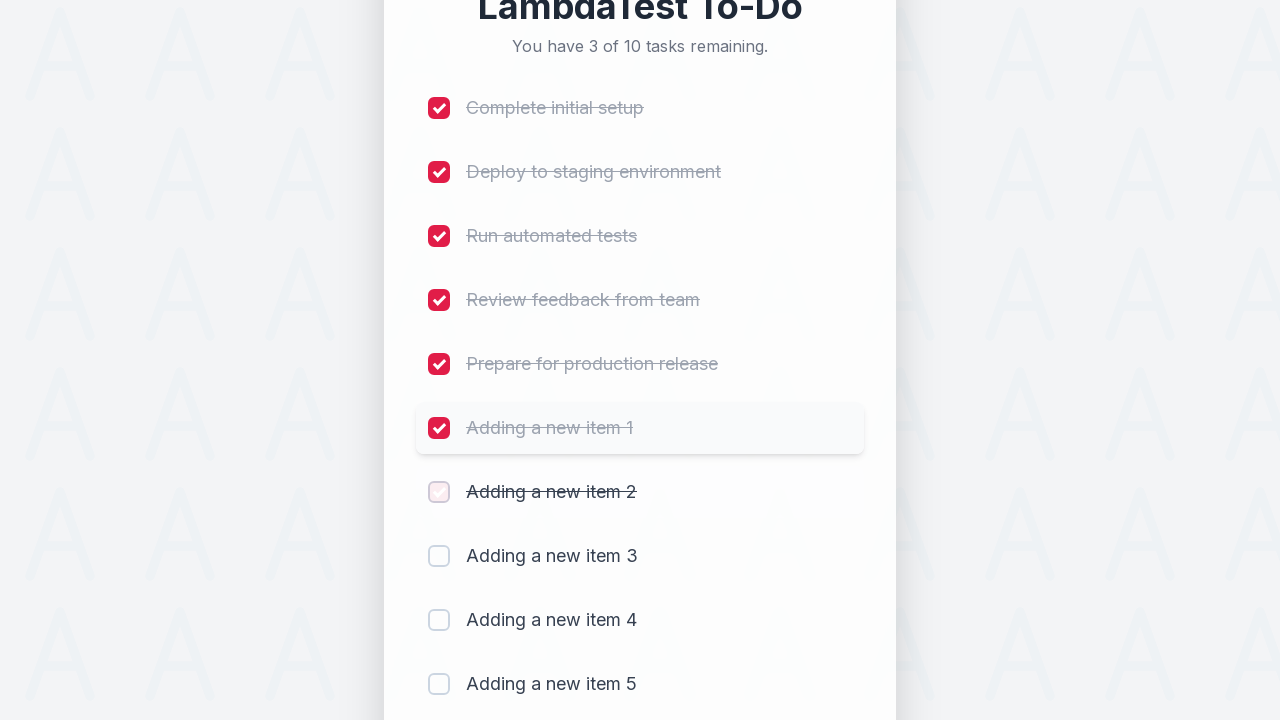

Waited 300ms for item 7 completion to register
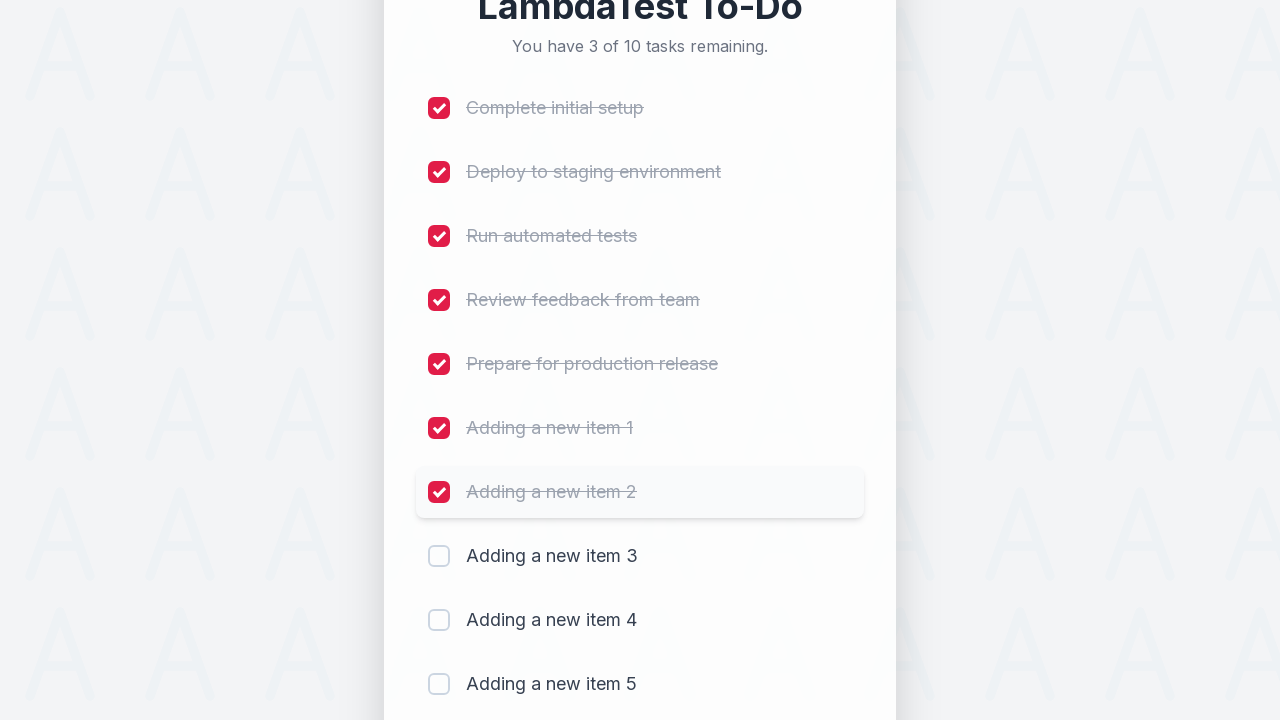

Clicked checkbox for item 8 to mark as completed at (439, 556) on (//input[@type='checkbox'])[8]
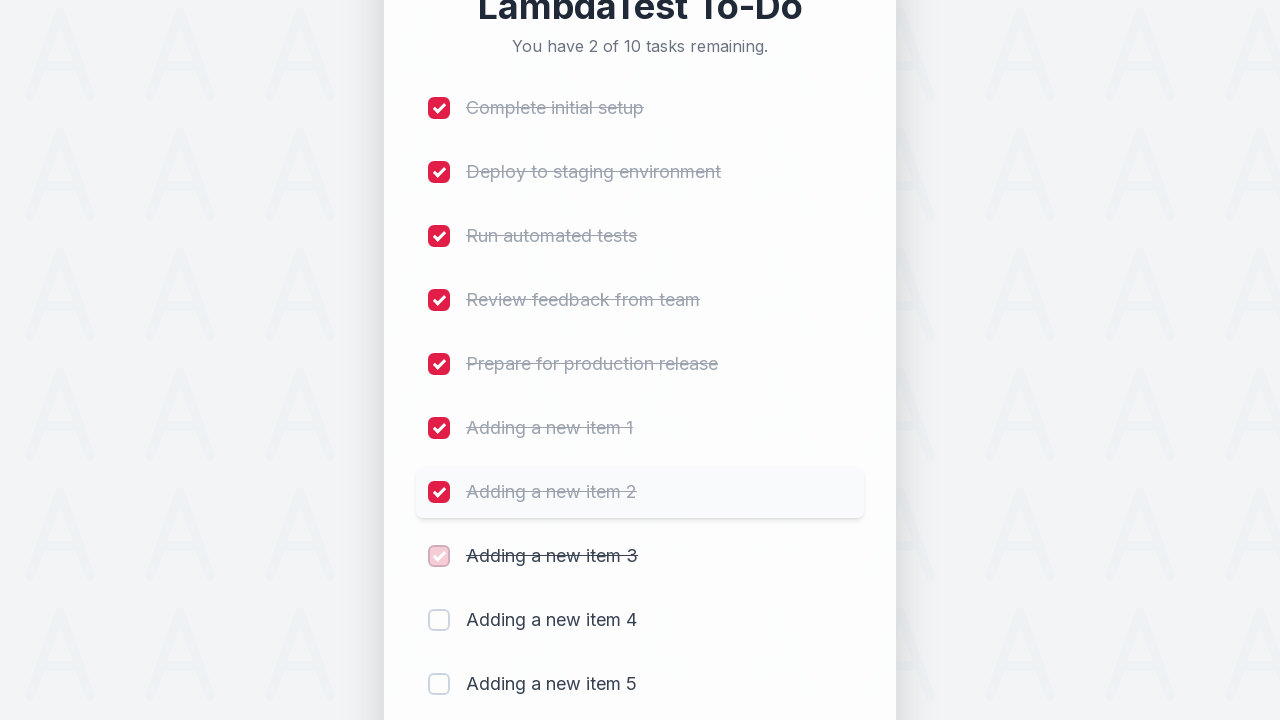

Waited 300ms for item 8 completion to register
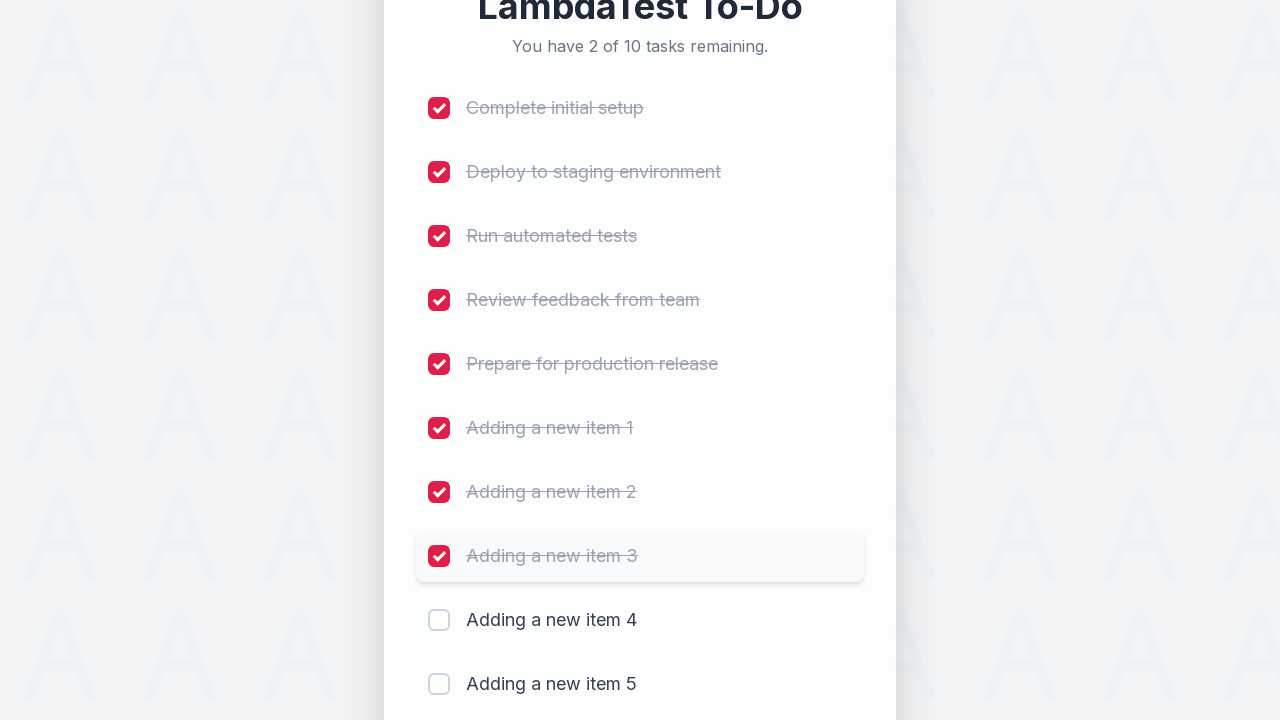

Clicked checkbox for item 9 to mark as completed at (439, 620) on (//input[@type='checkbox'])[9]
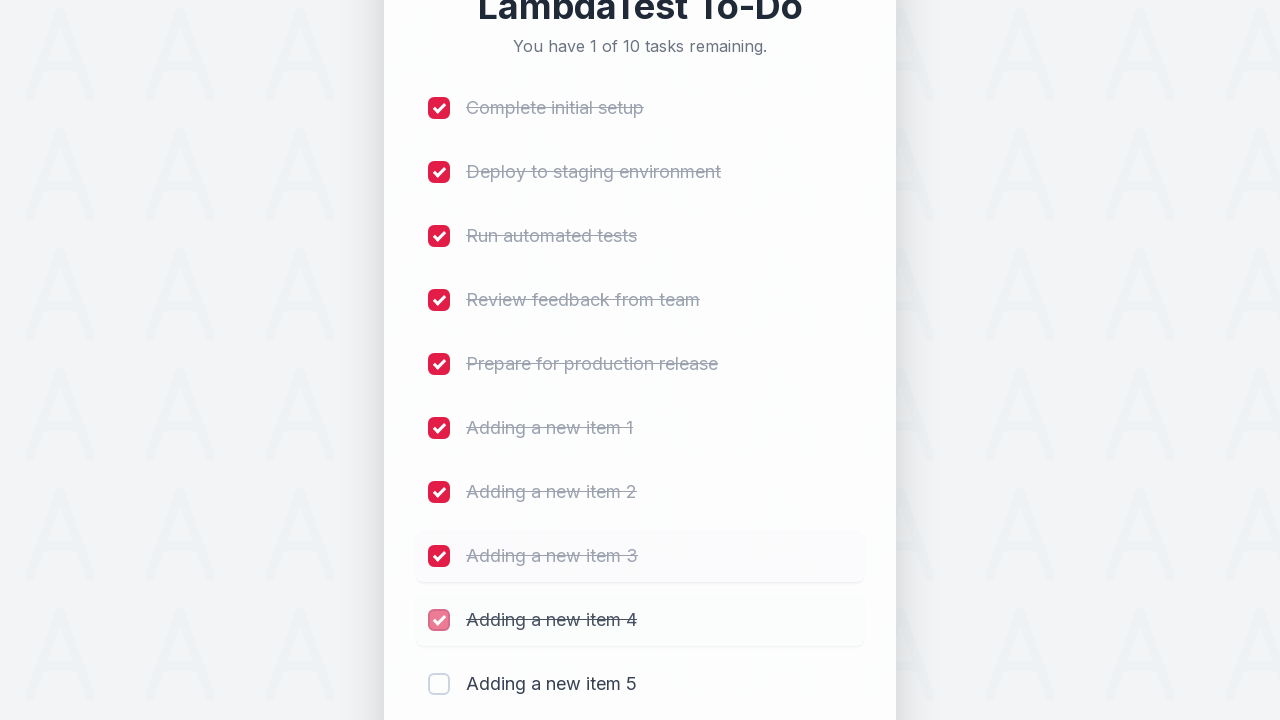

Waited 300ms for item 9 completion to register
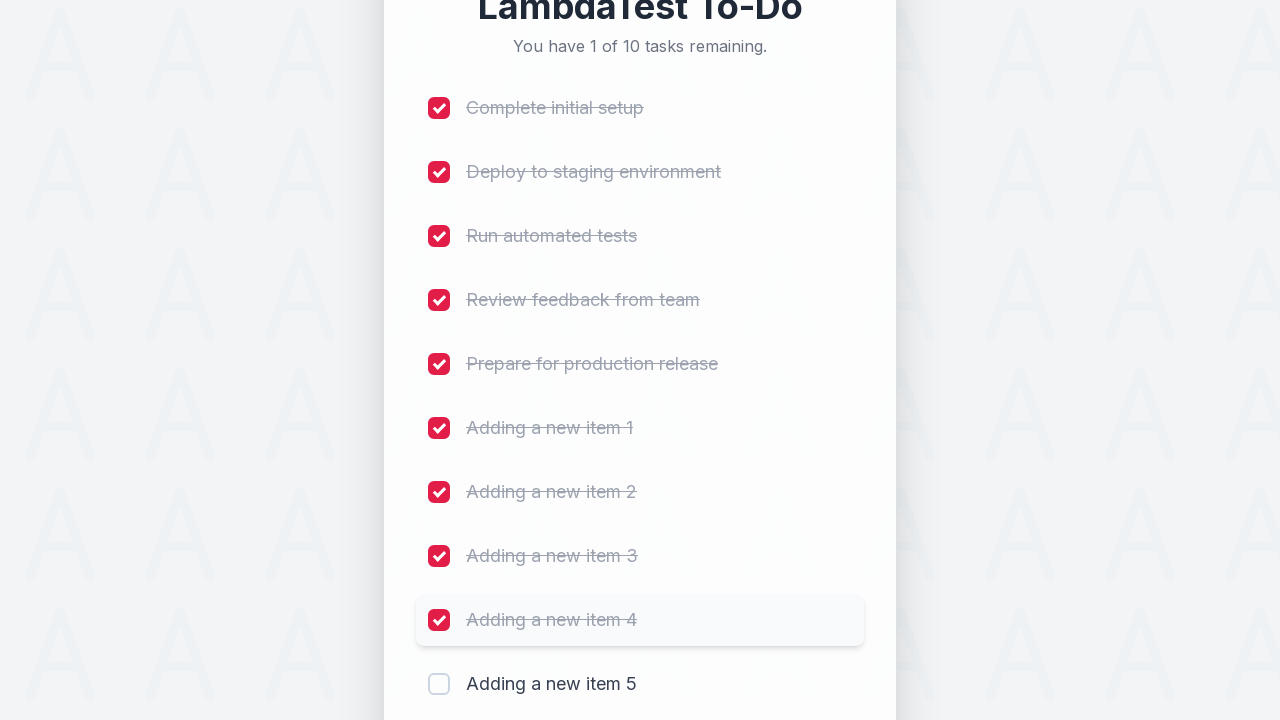

Clicked checkbox for item 10 to mark as completed at (439, 684) on (//input[@type='checkbox'])[10]
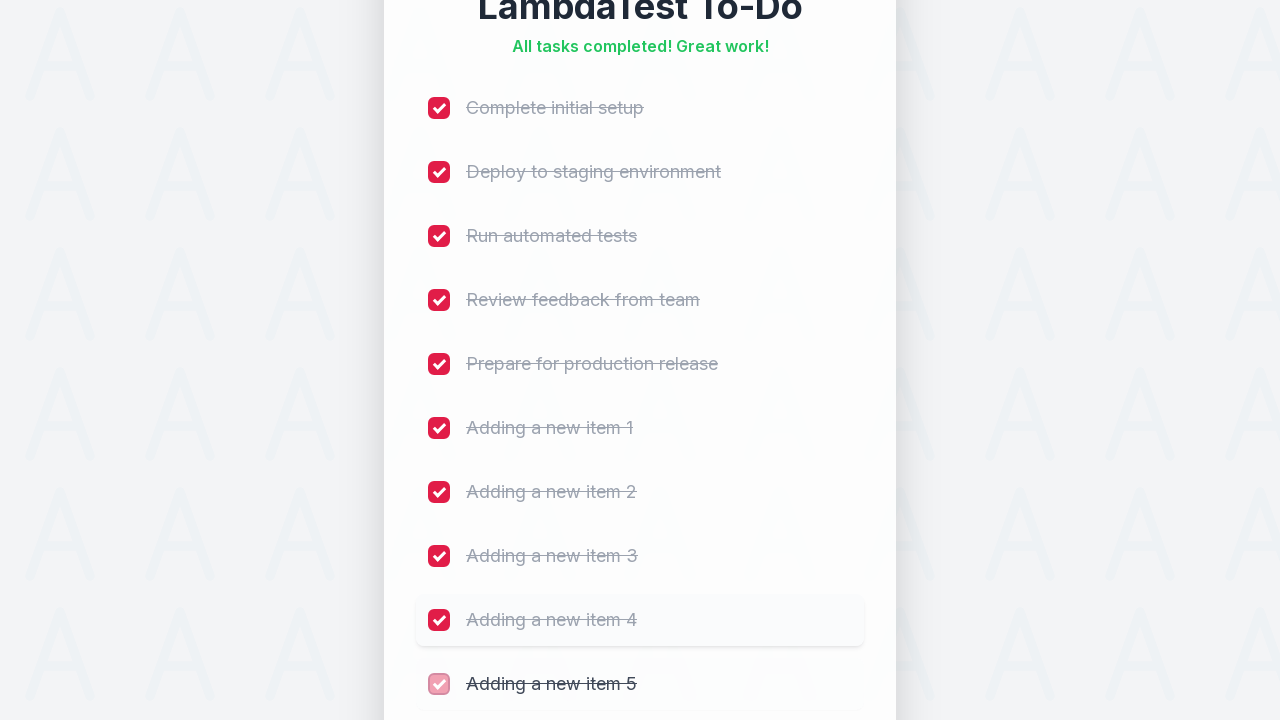

Waited 300ms for item 10 completion to register
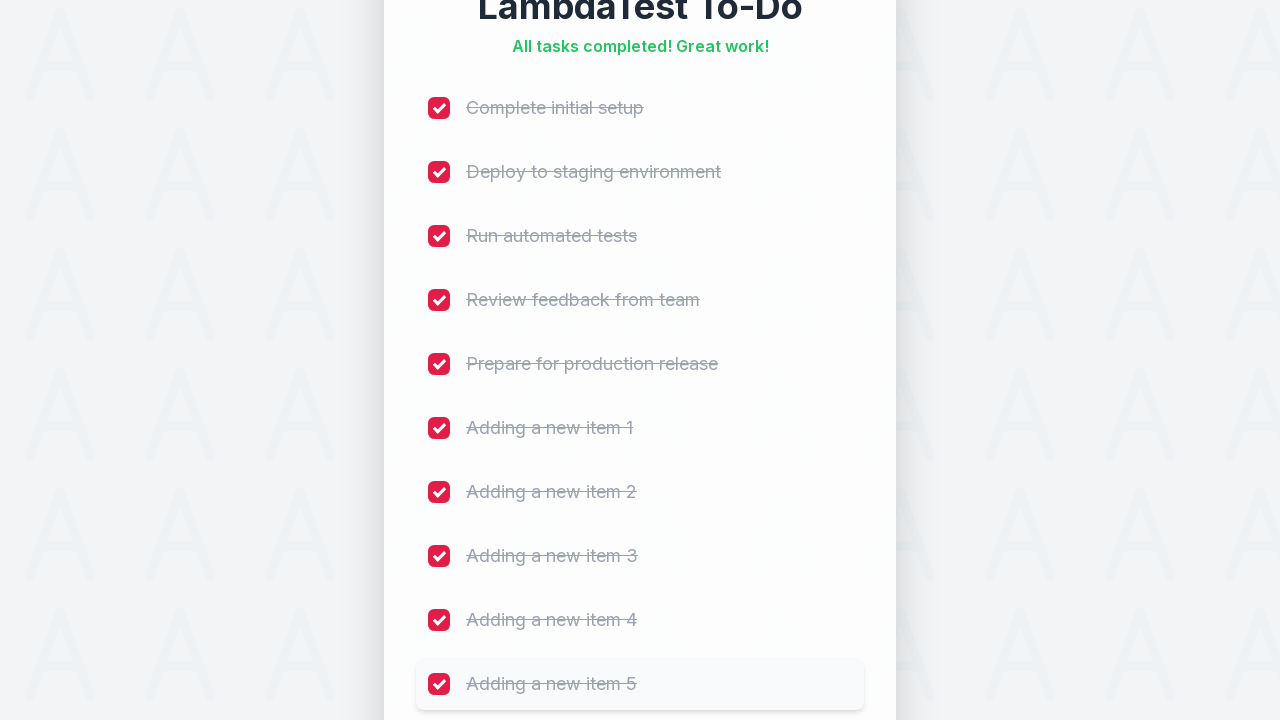

Verified all items are marked as completed
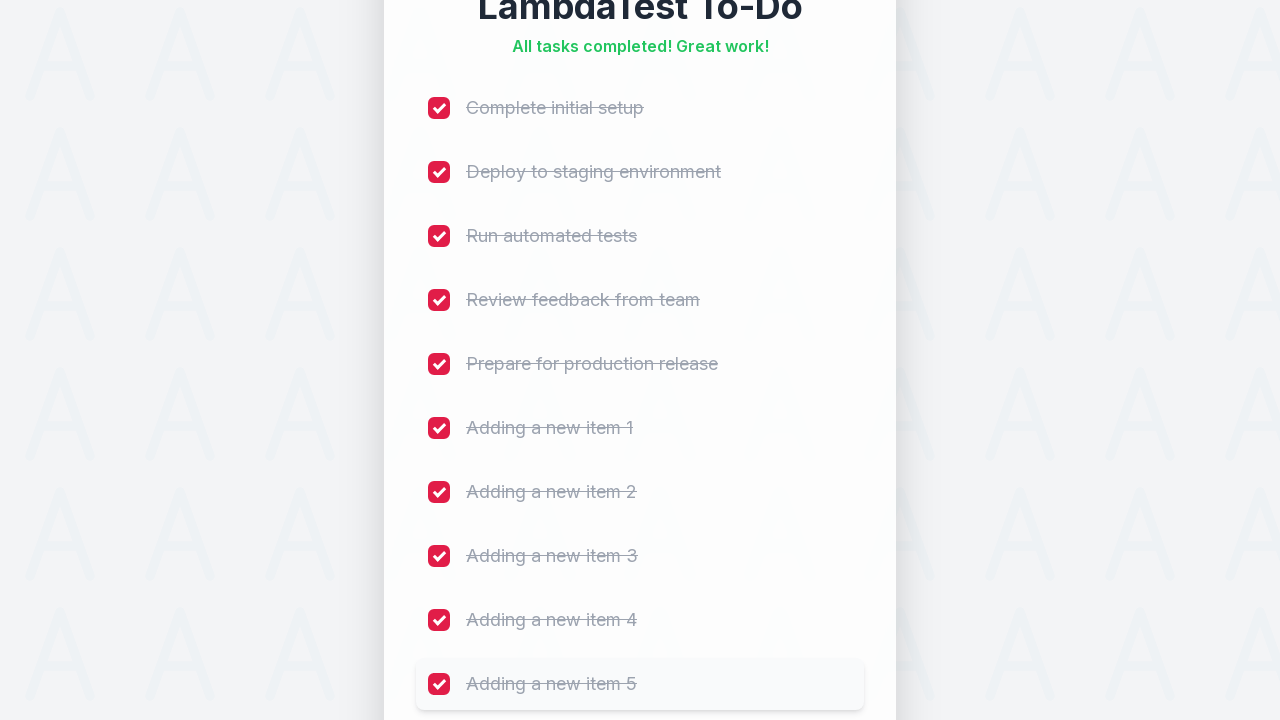

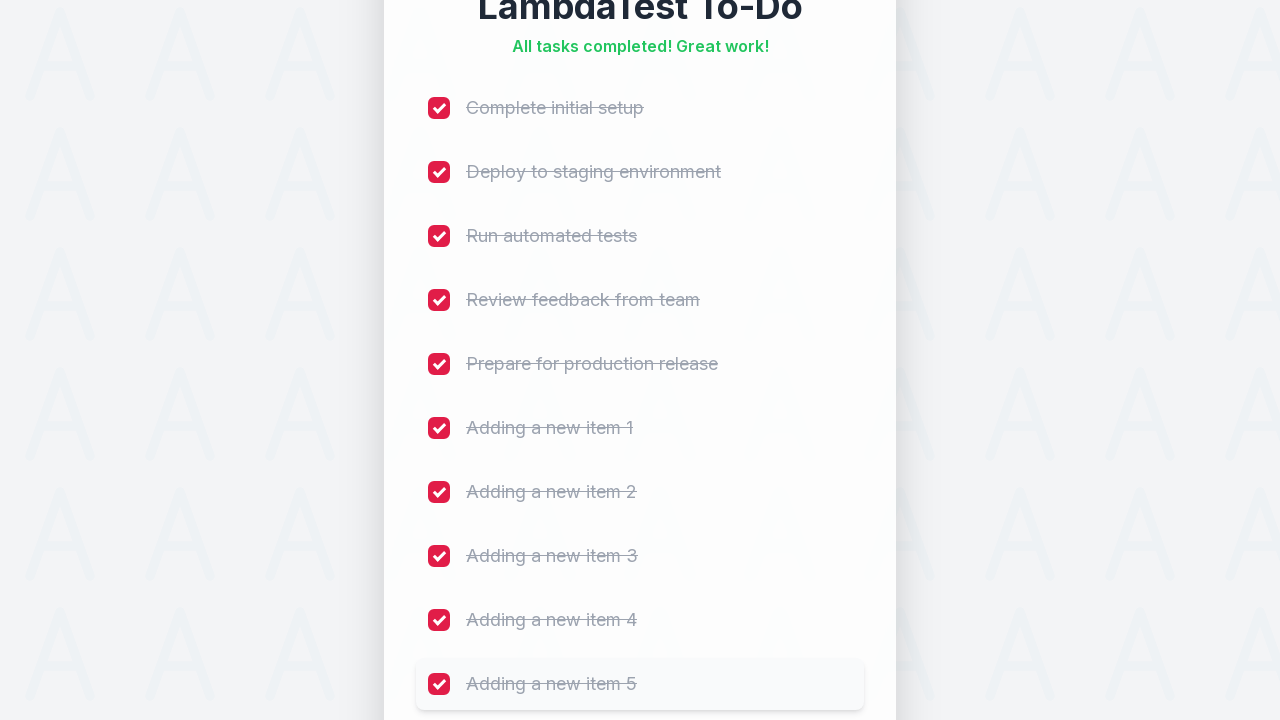